Tests adding 10 records to a web table by filling in name, age, and country fields repeatedly using the add record form.

Starting URL: https://claruswaysda.github.io/addRecordWebTable.html

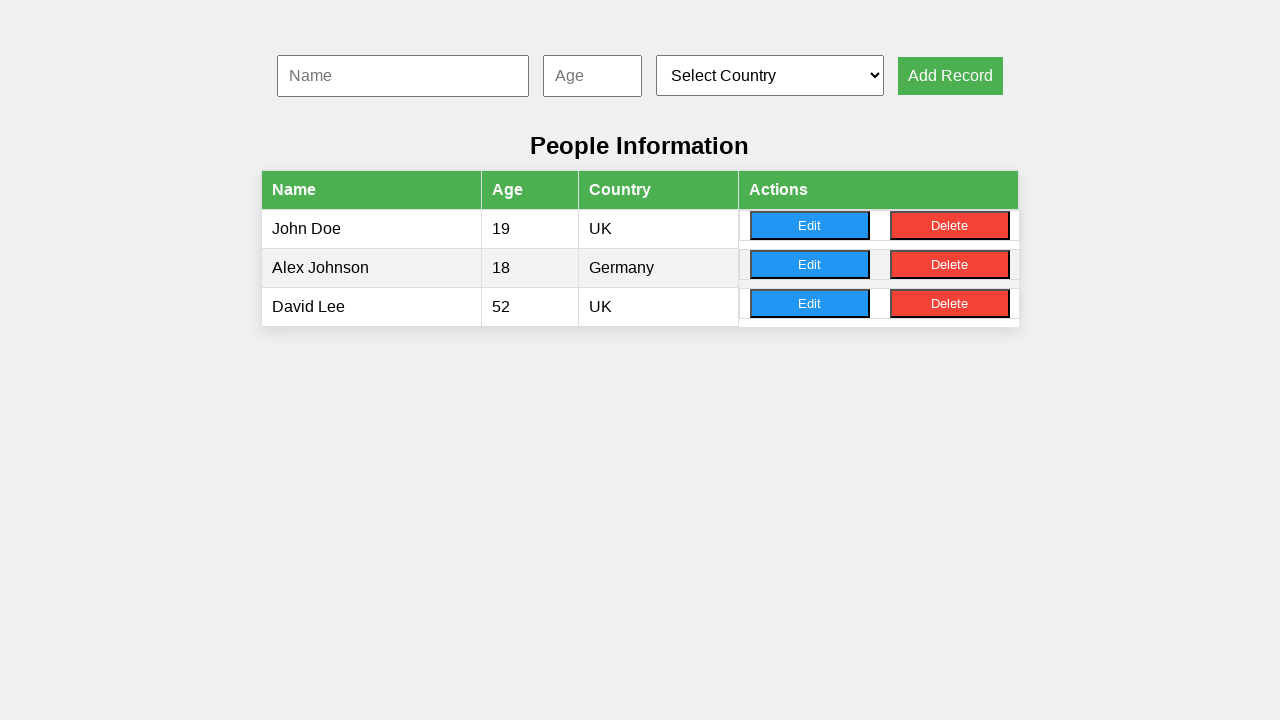

Filled name input with 'William Garcia' (record 1/10) on #nameInput
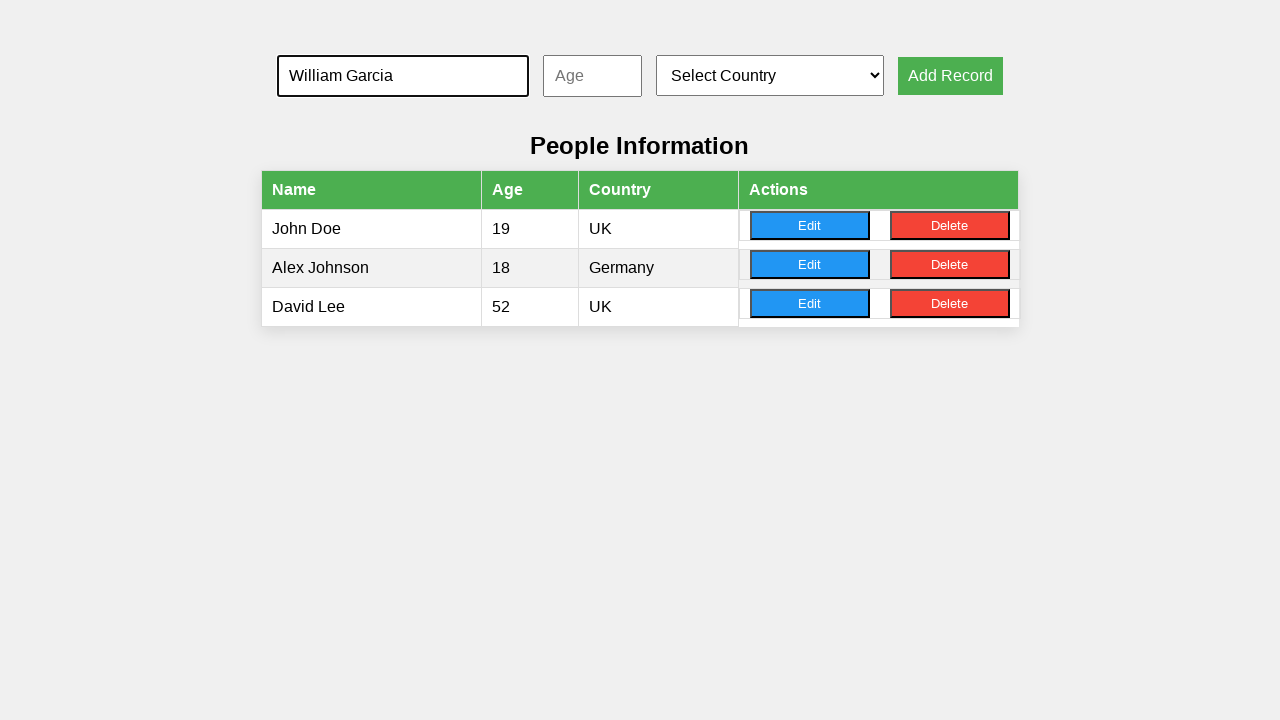

Filled age input with '43' (record 1/10) on #ageInput
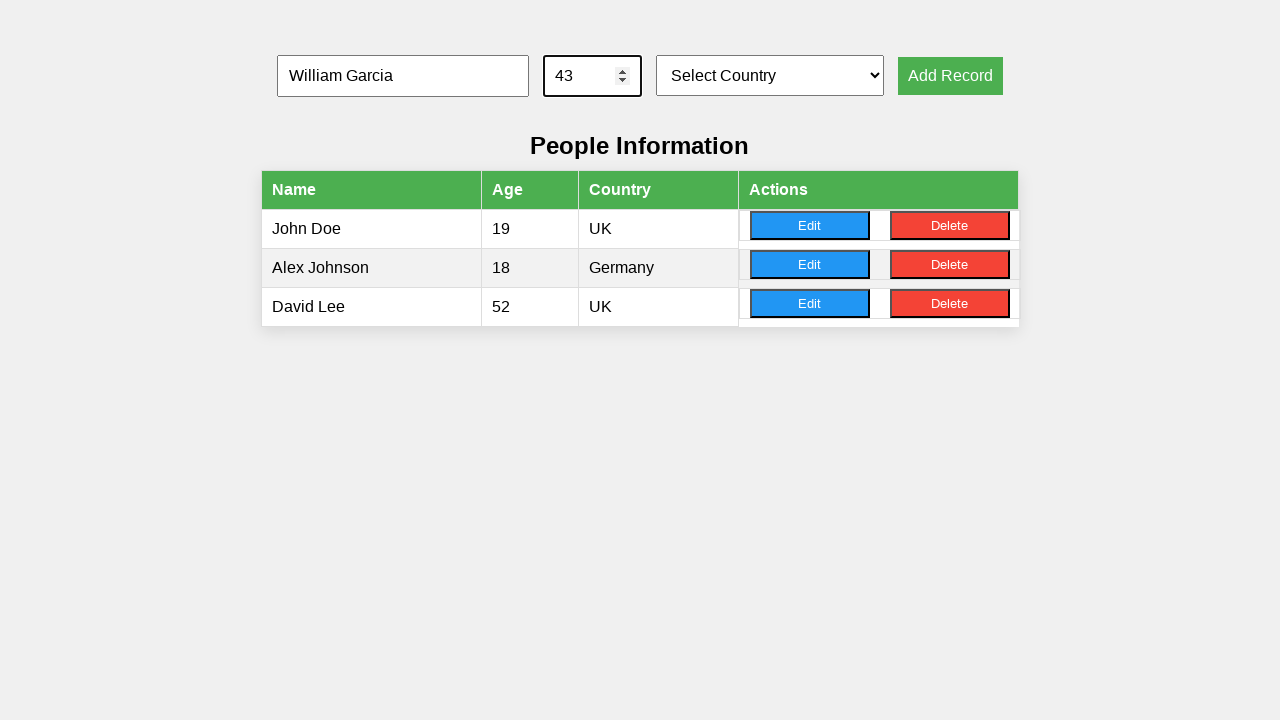

Selected country at index 3 from dropdown (record 1/10) on #countrySelect
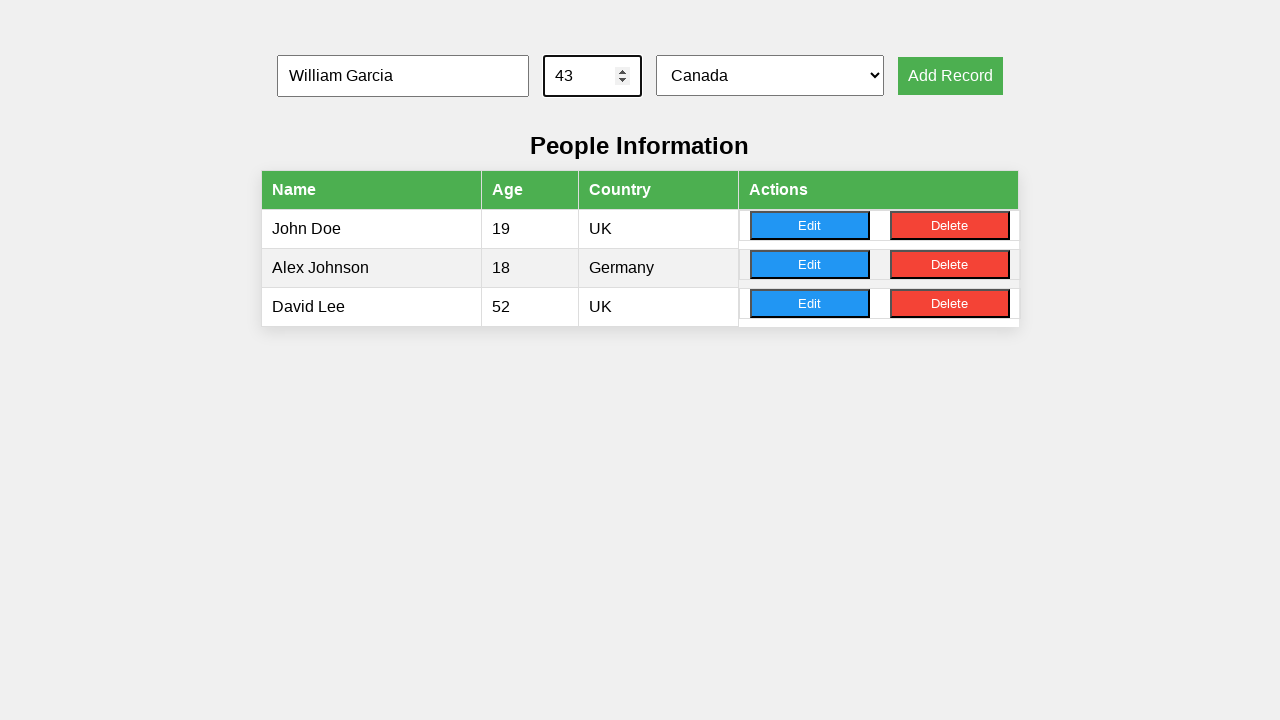

Clicked add record button to submit record 1/10 at (950, 76) on xpath=//button[@onclick='addRecord()']
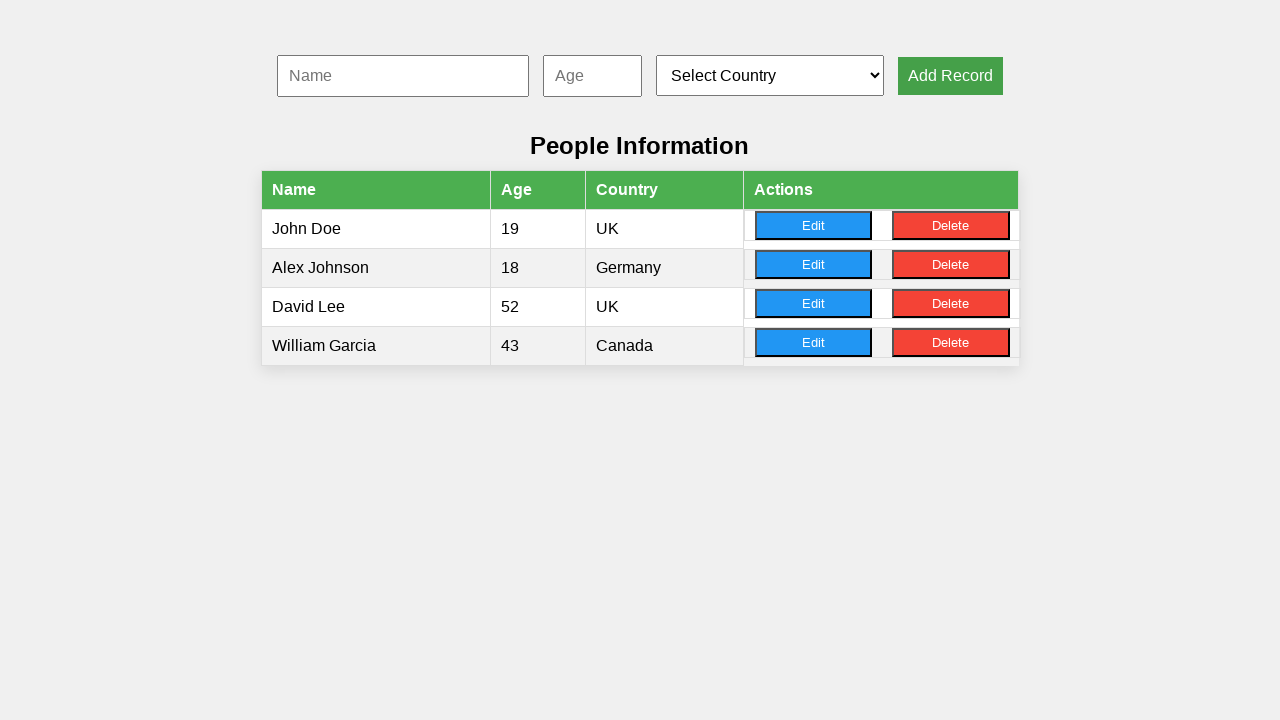

Filled name input with 'Ava Johnson' (record 2/10) on #nameInput
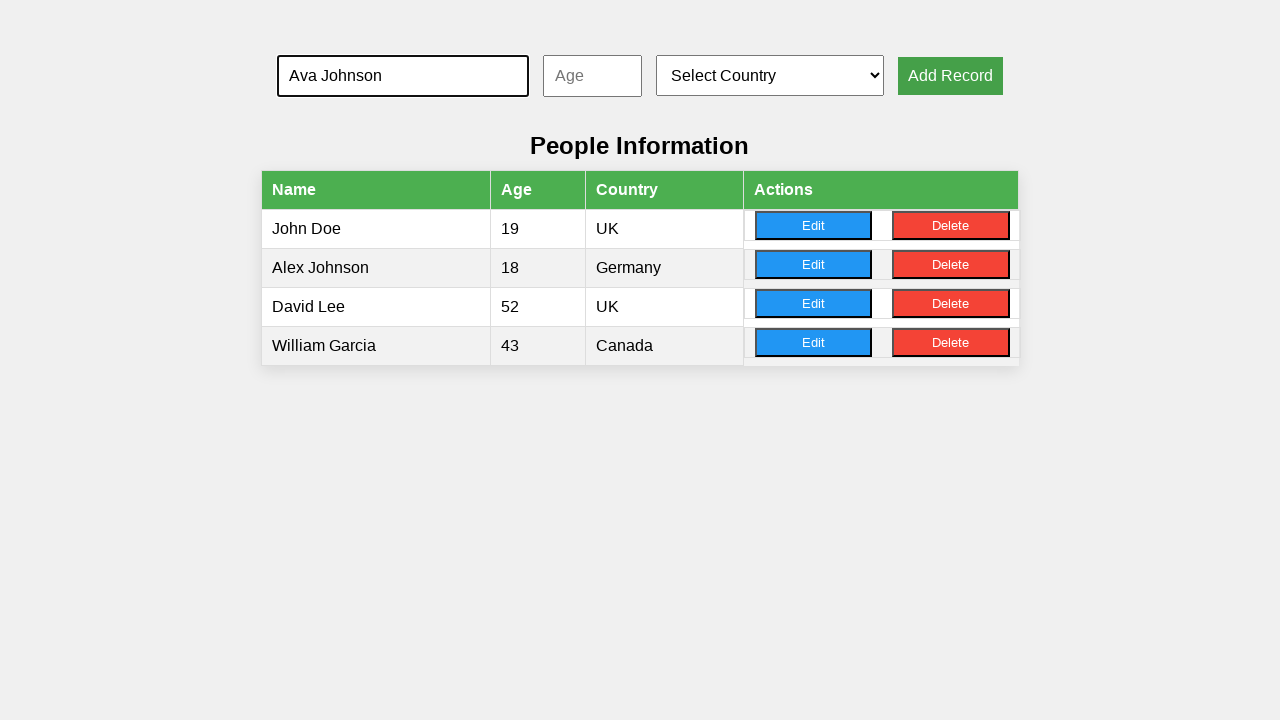

Filled age input with '29' (record 2/10) on #ageInput
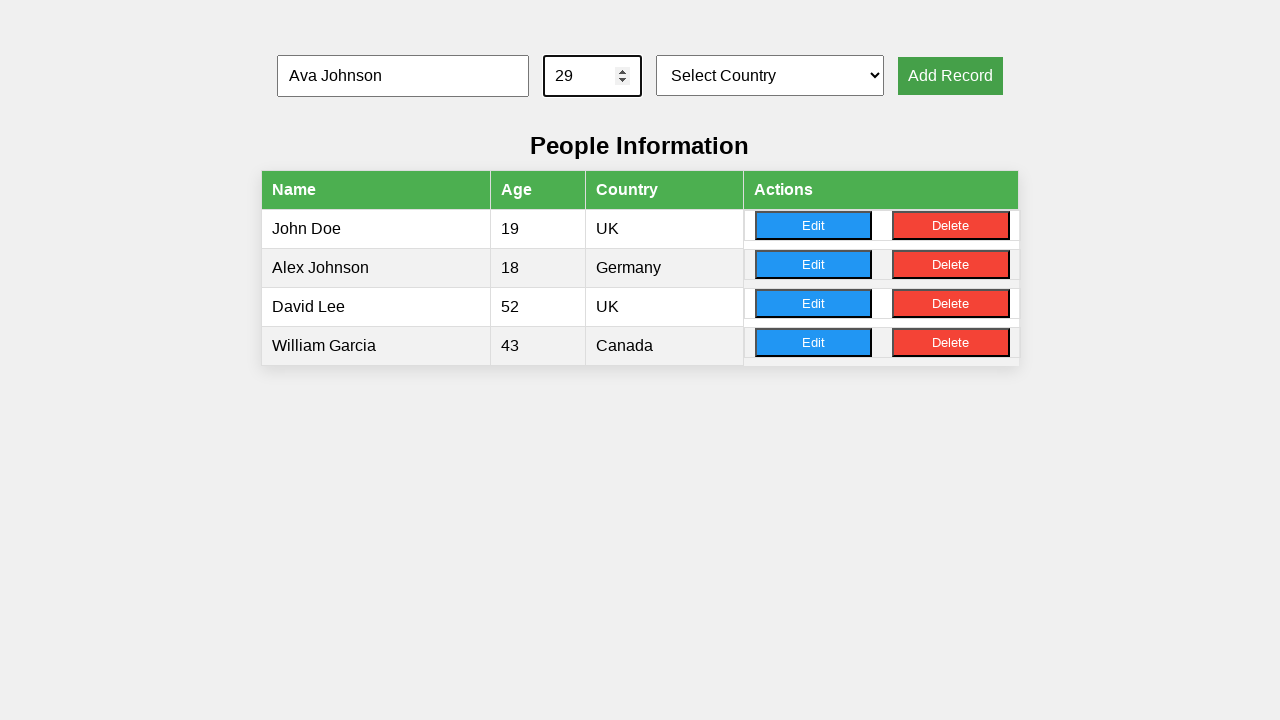

Selected country at index 3 from dropdown (record 2/10) on #countrySelect
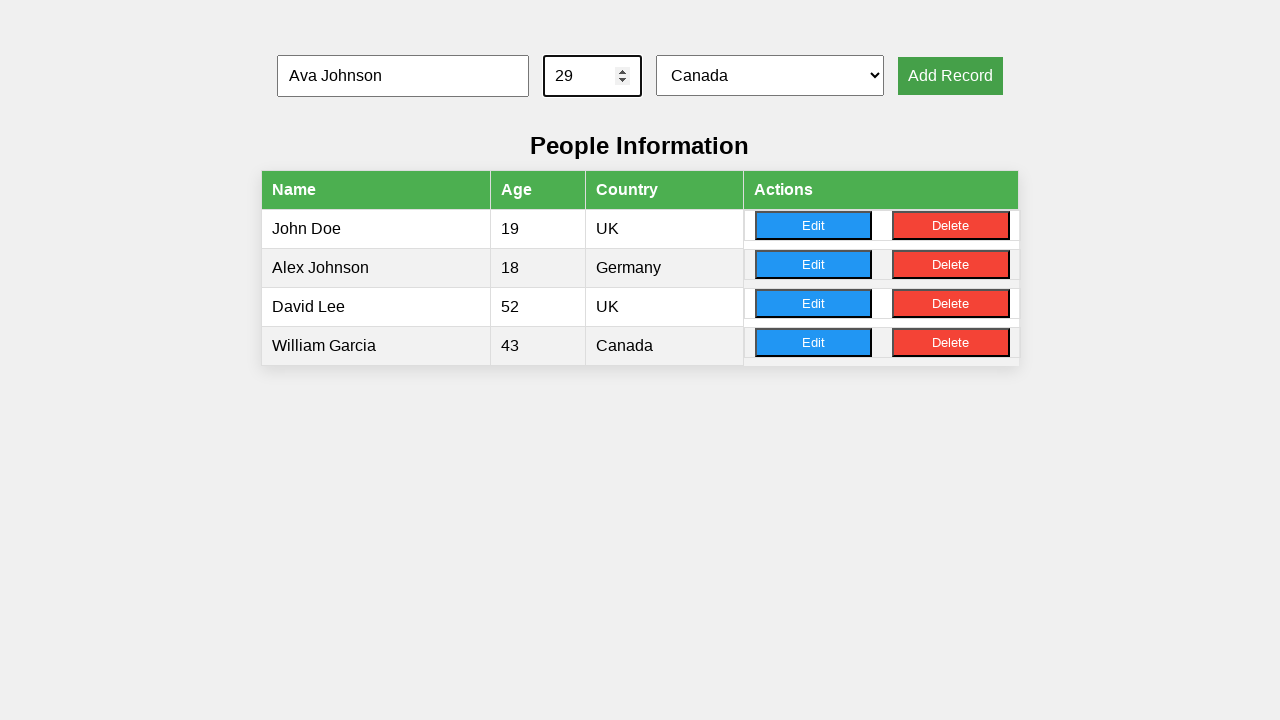

Clicked add record button to submit record 2/10 at (950, 76) on xpath=//button[@onclick='addRecord()']
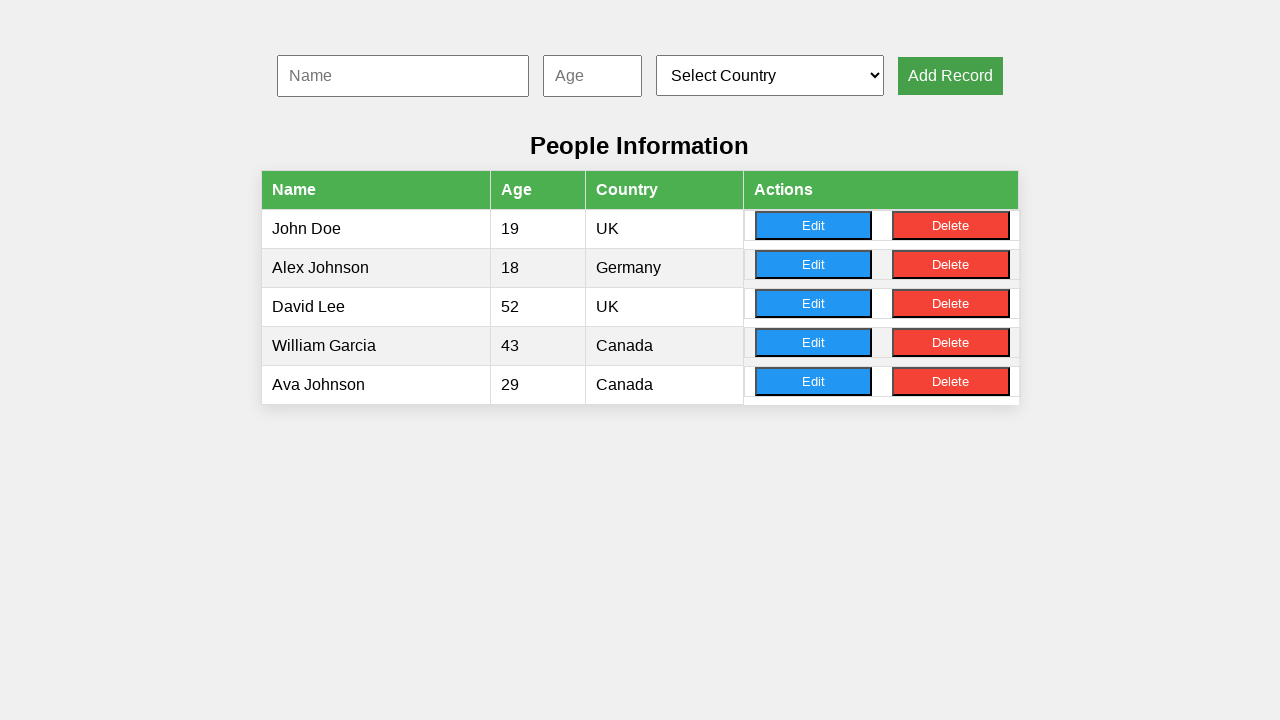

Filled name input with 'Emma Garcia' (record 3/10) on #nameInput
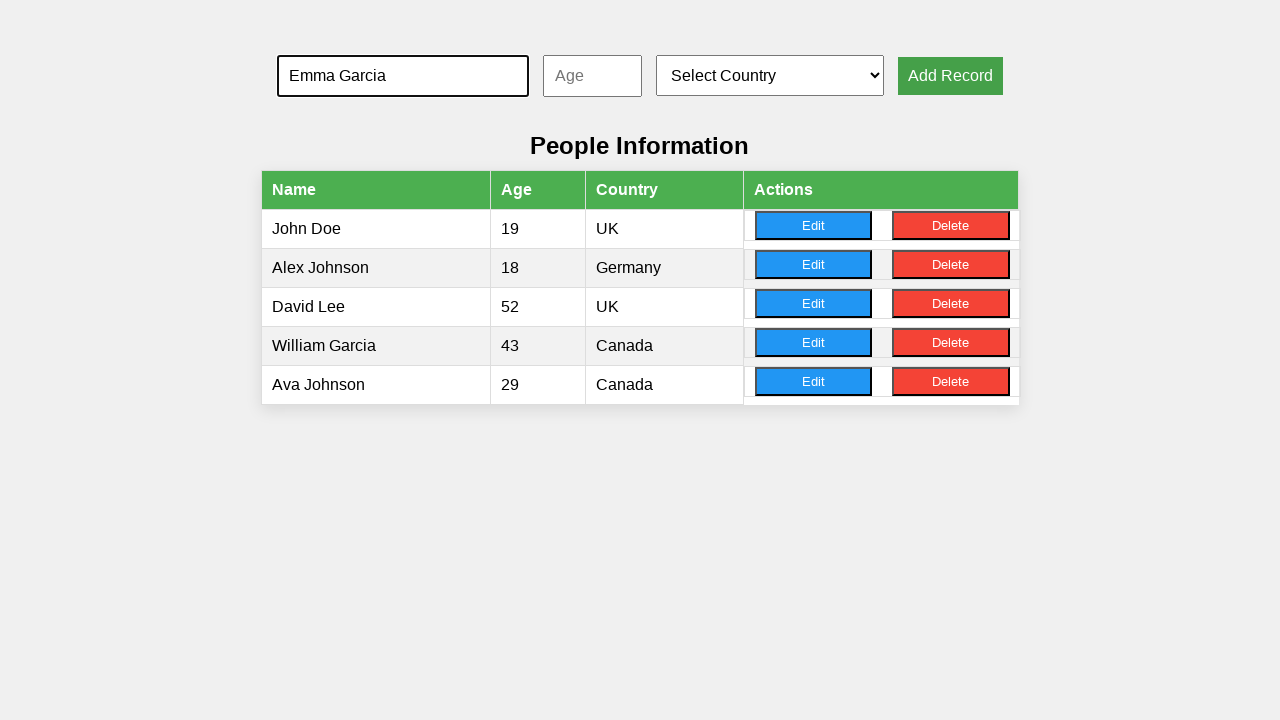

Filled age input with '29' (record 3/10) on #ageInput
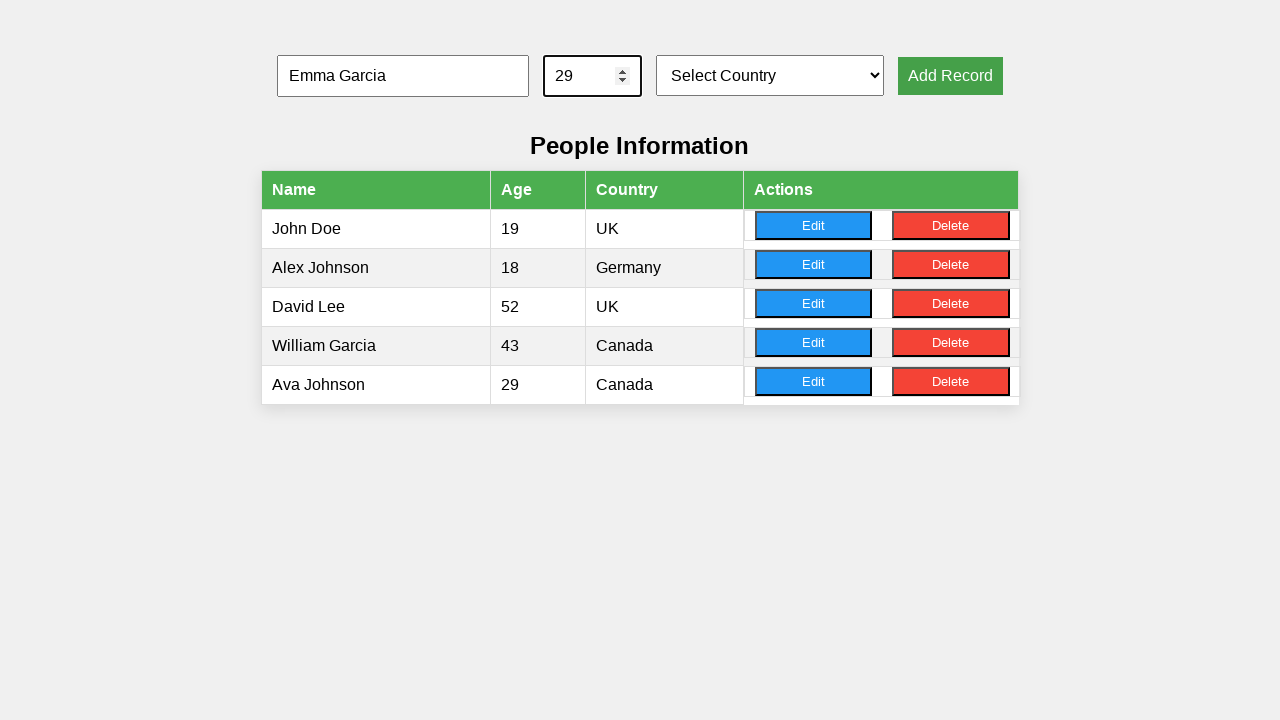

Selected country at index 1 from dropdown (record 3/10) on #countrySelect
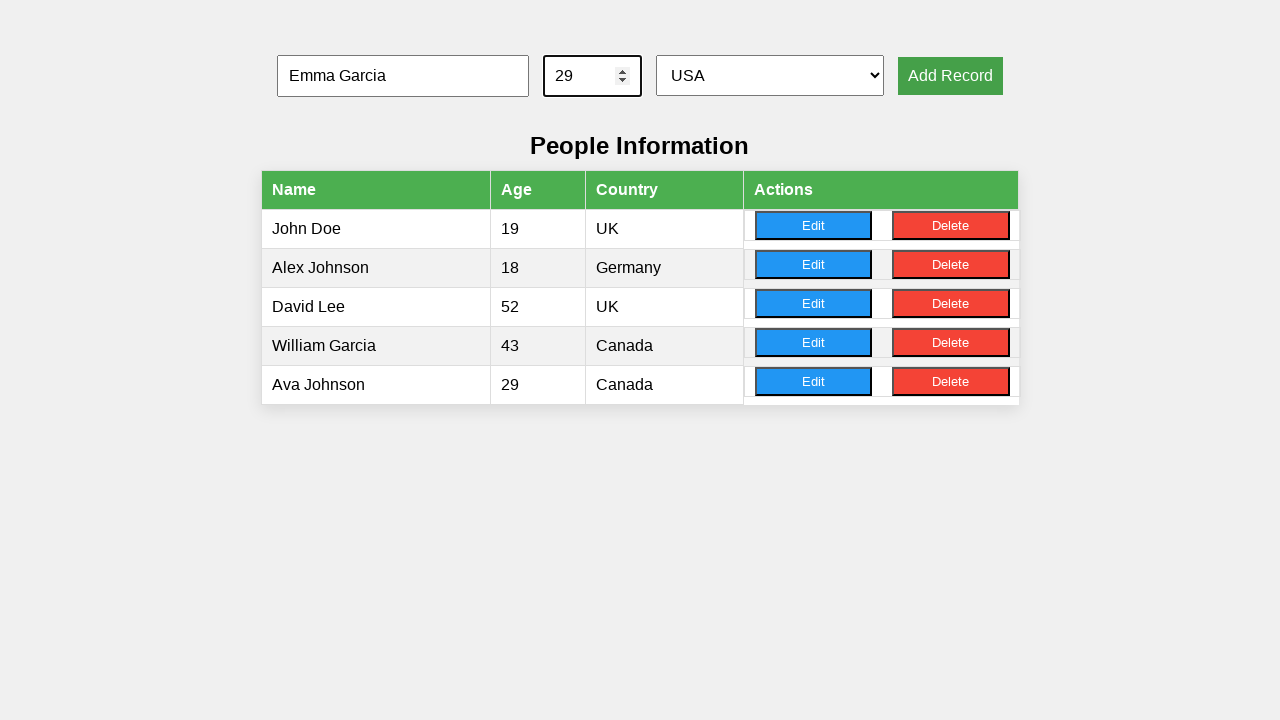

Clicked add record button to submit record 3/10 at (950, 76) on xpath=//button[@onclick='addRecord()']
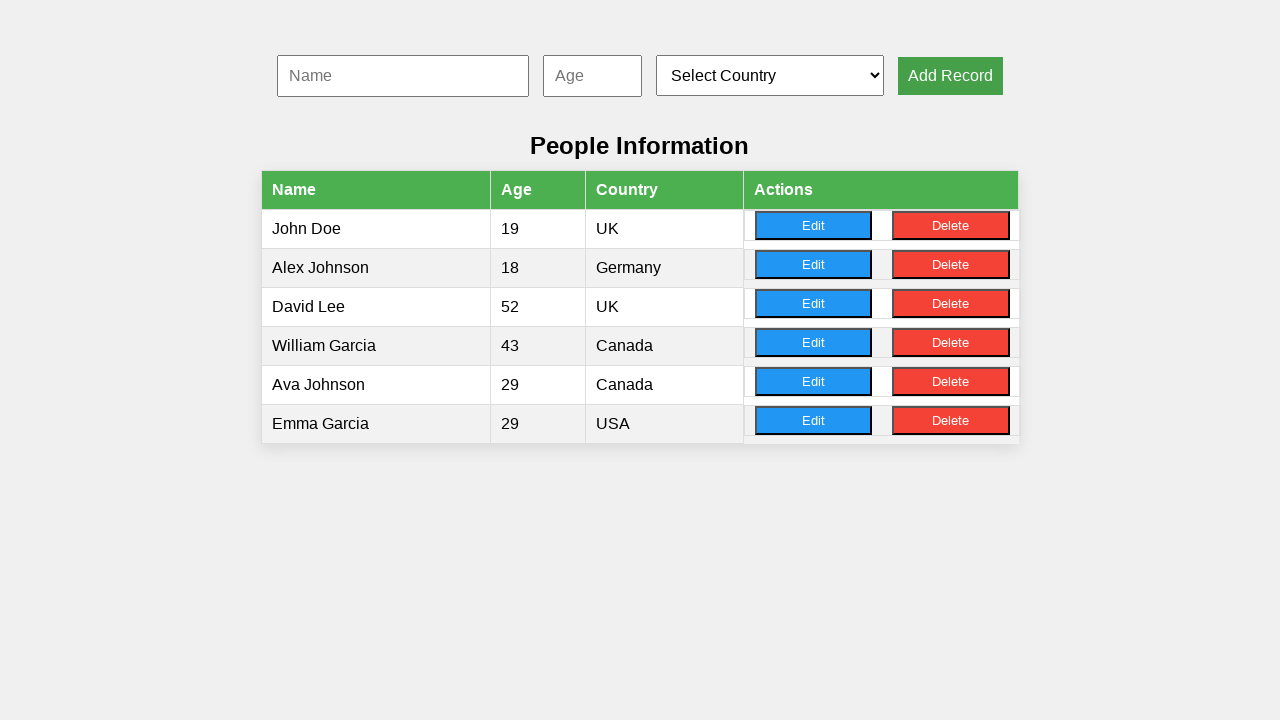

Filled name input with 'John Rodriguez' (record 4/10) on #nameInput
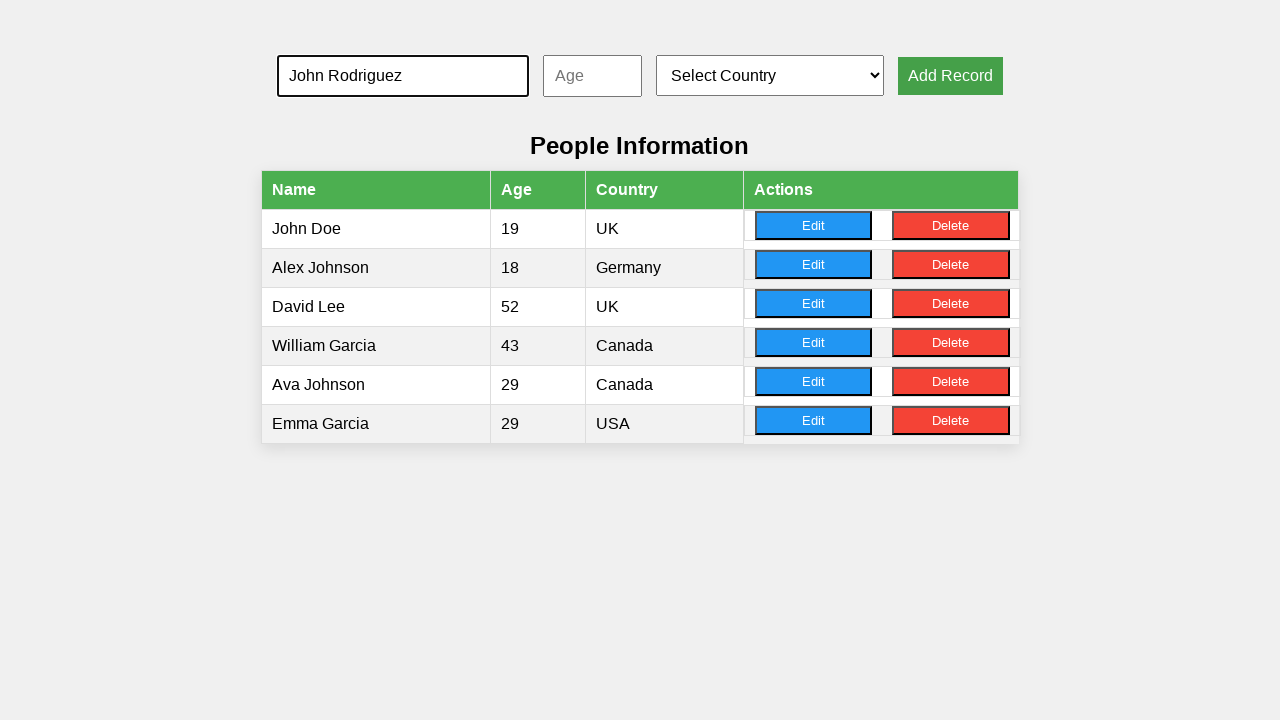

Filled age input with '45' (record 4/10) on #ageInput
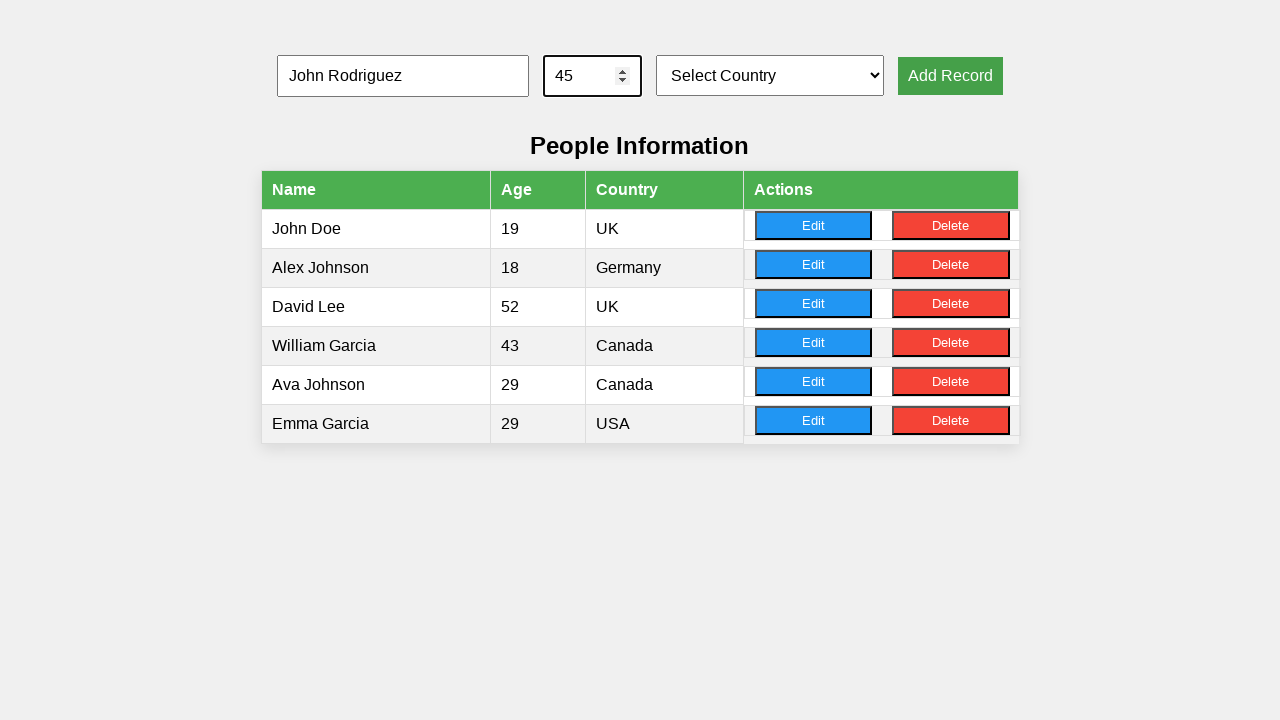

Selected country at index 4 from dropdown (record 4/10) on #countrySelect
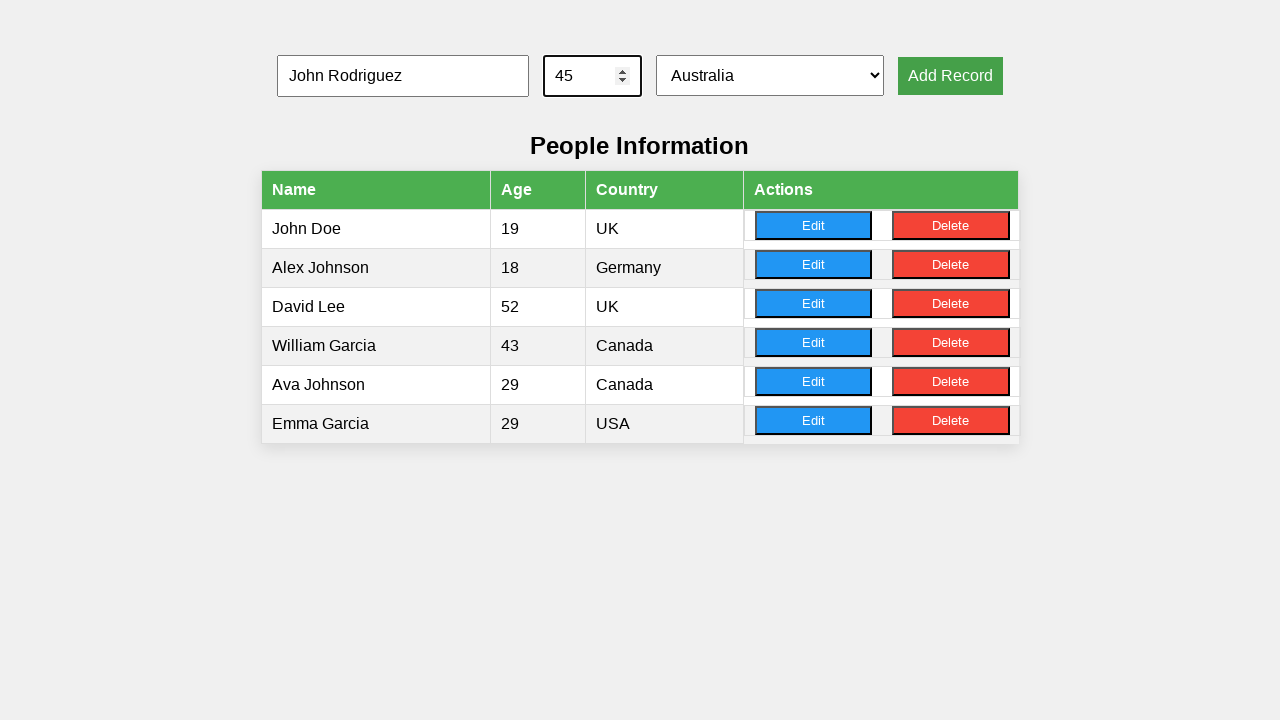

Clicked add record button to submit record 4/10 at (950, 76) on xpath=//button[@onclick='addRecord()']
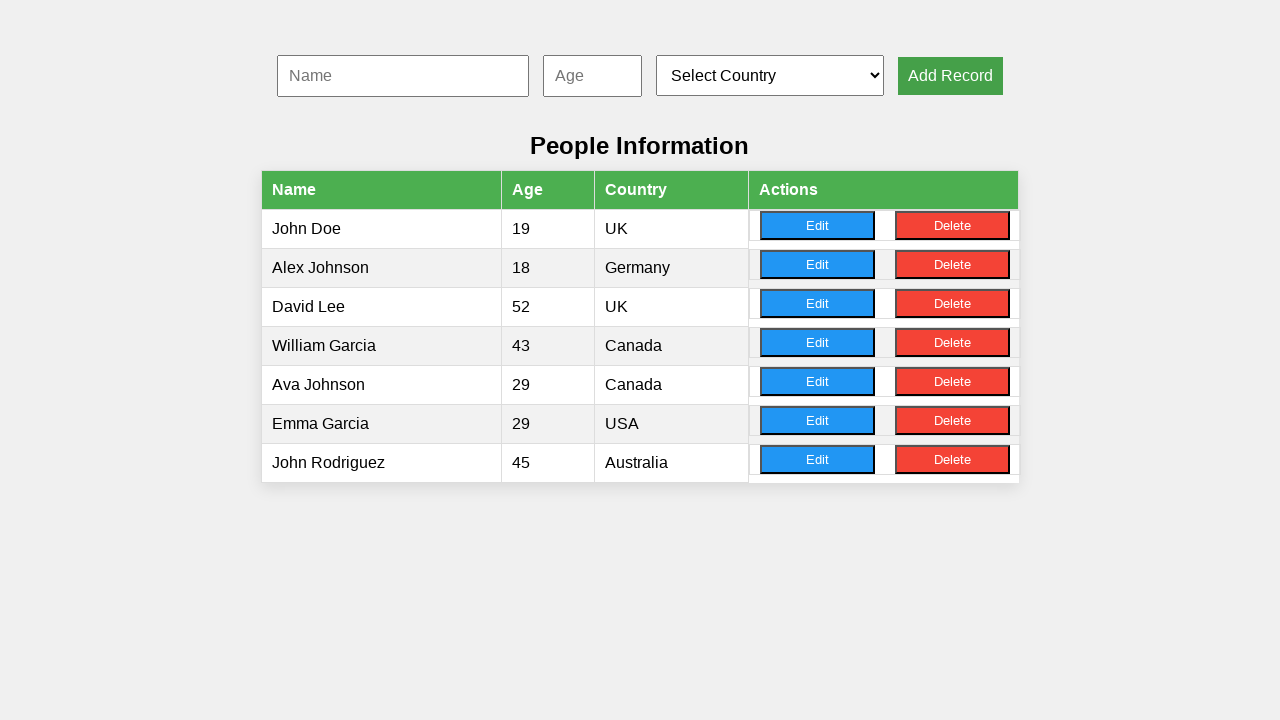

Filled name input with 'Isabella Jones' (record 5/10) on #nameInput
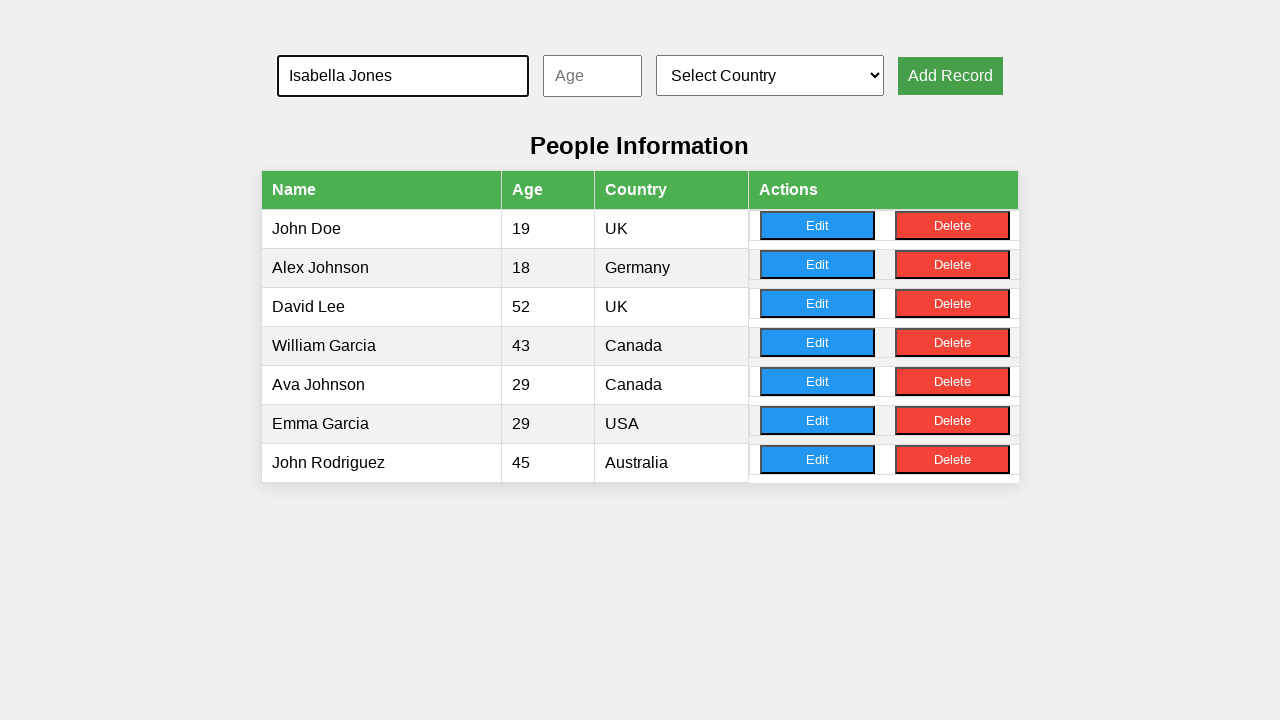

Filled age input with '65' (record 5/10) on #ageInput
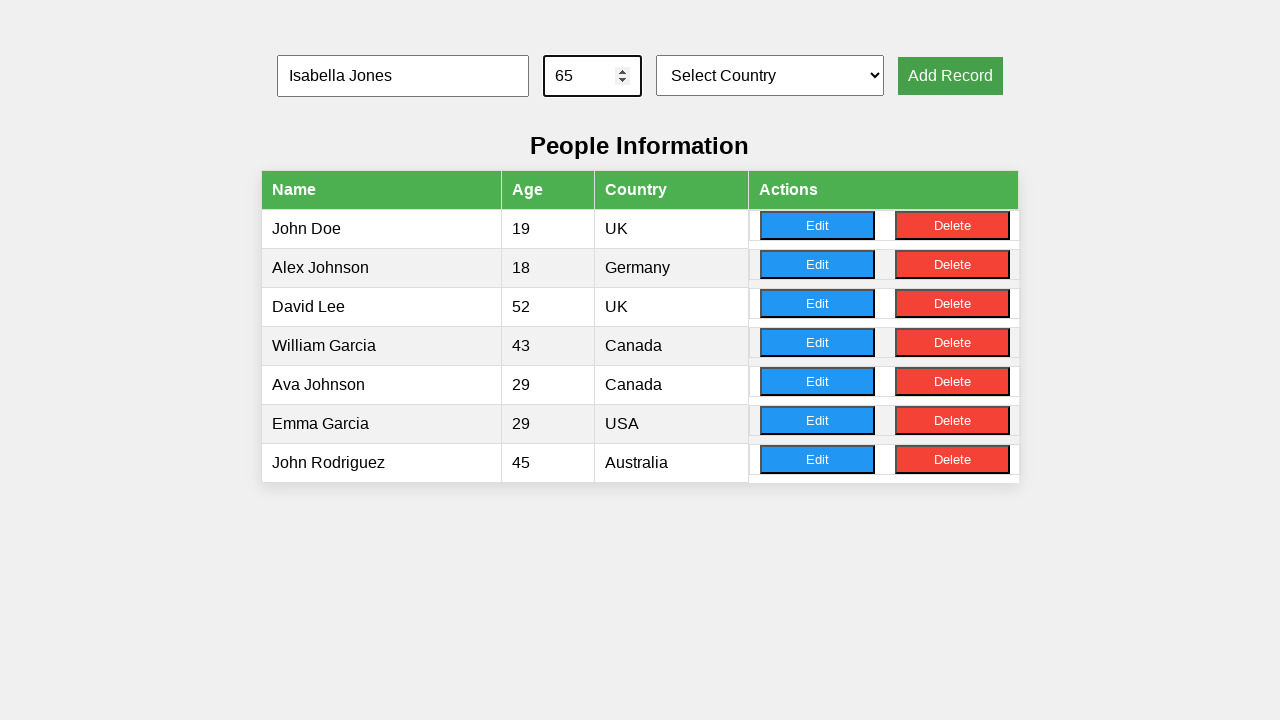

Selected country at index 2 from dropdown (record 5/10) on #countrySelect
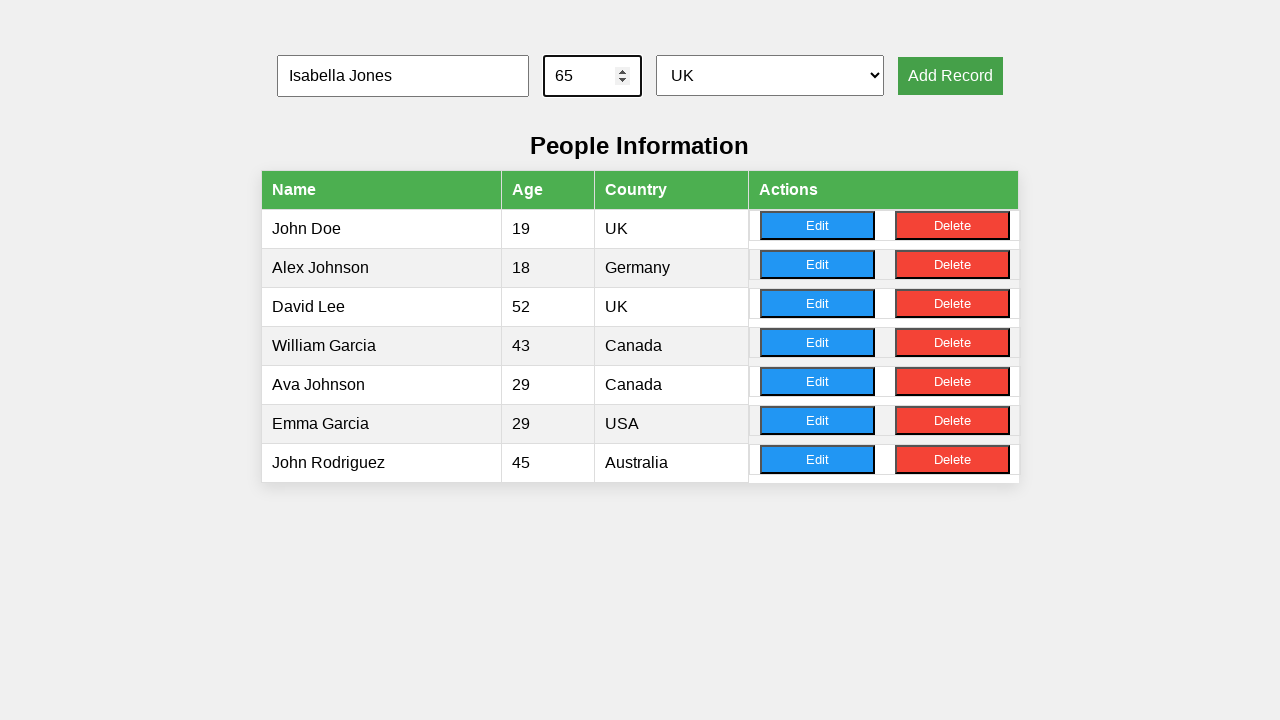

Clicked add record button to submit record 5/10 at (950, 76) on xpath=//button[@onclick='addRecord()']
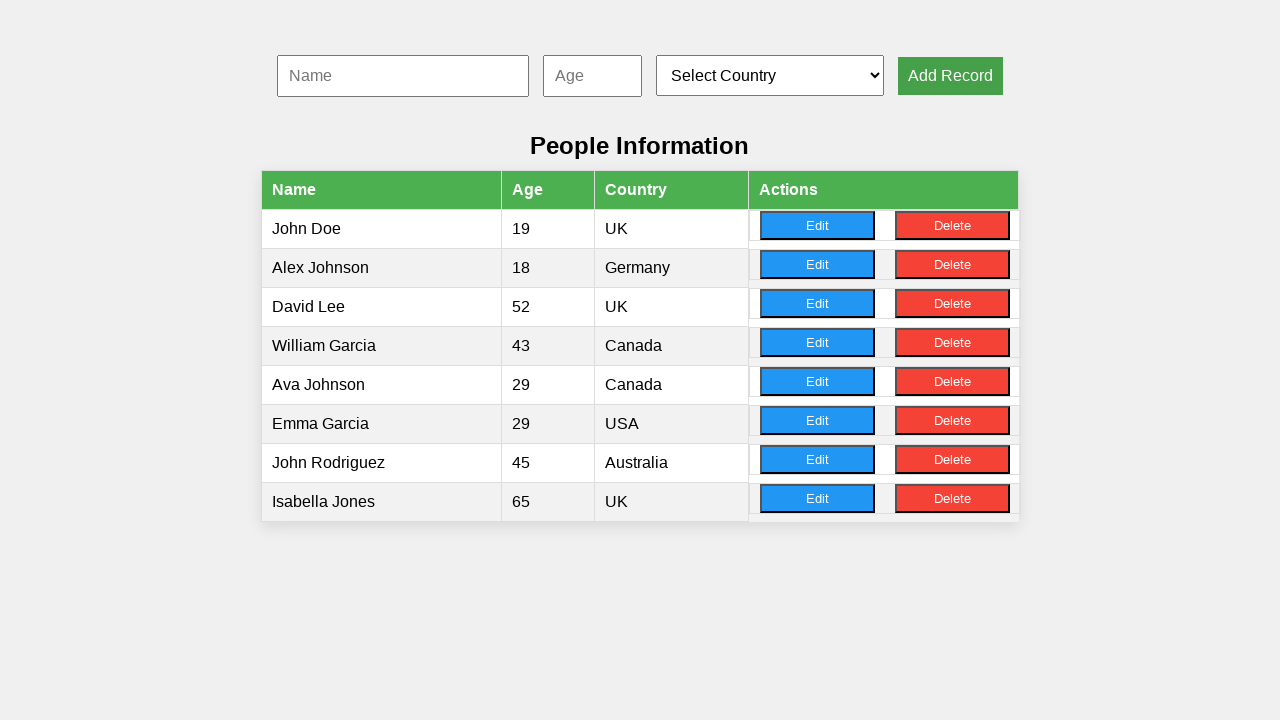

Filled name input with 'Olivia Martinez' (record 6/10) on #nameInput
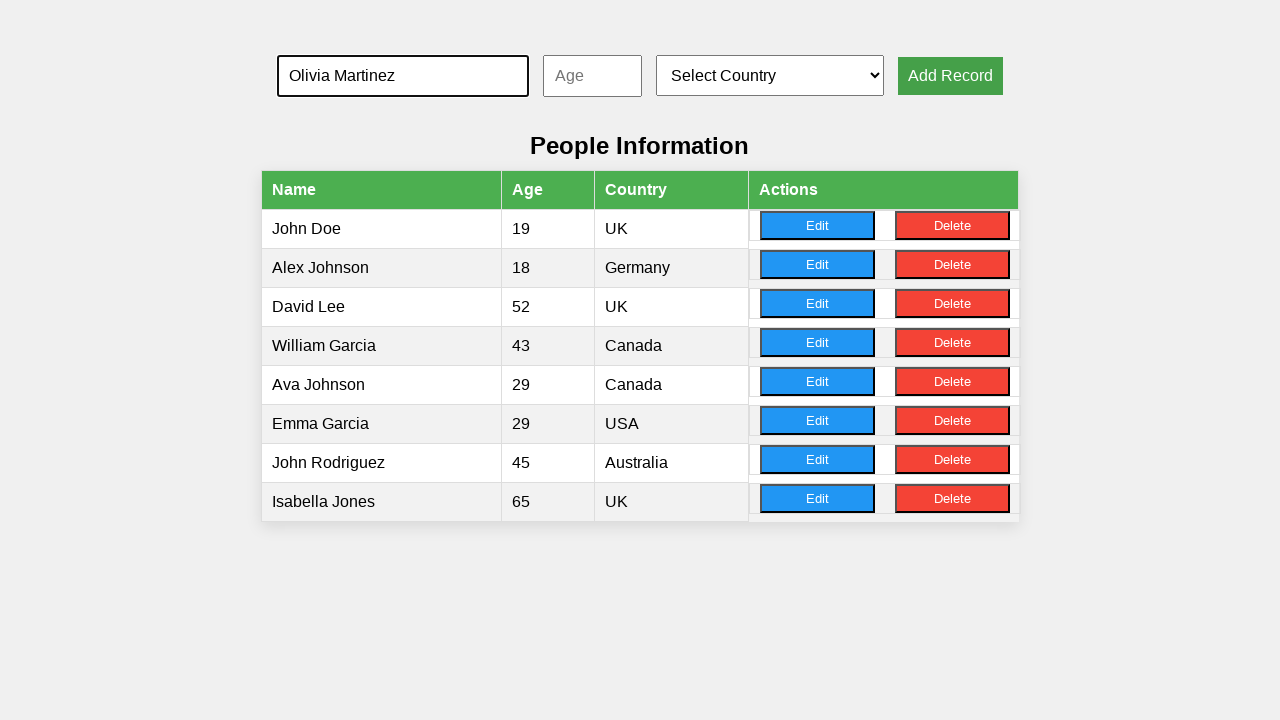

Filled age input with '62' (record 6/10) on #ageInput
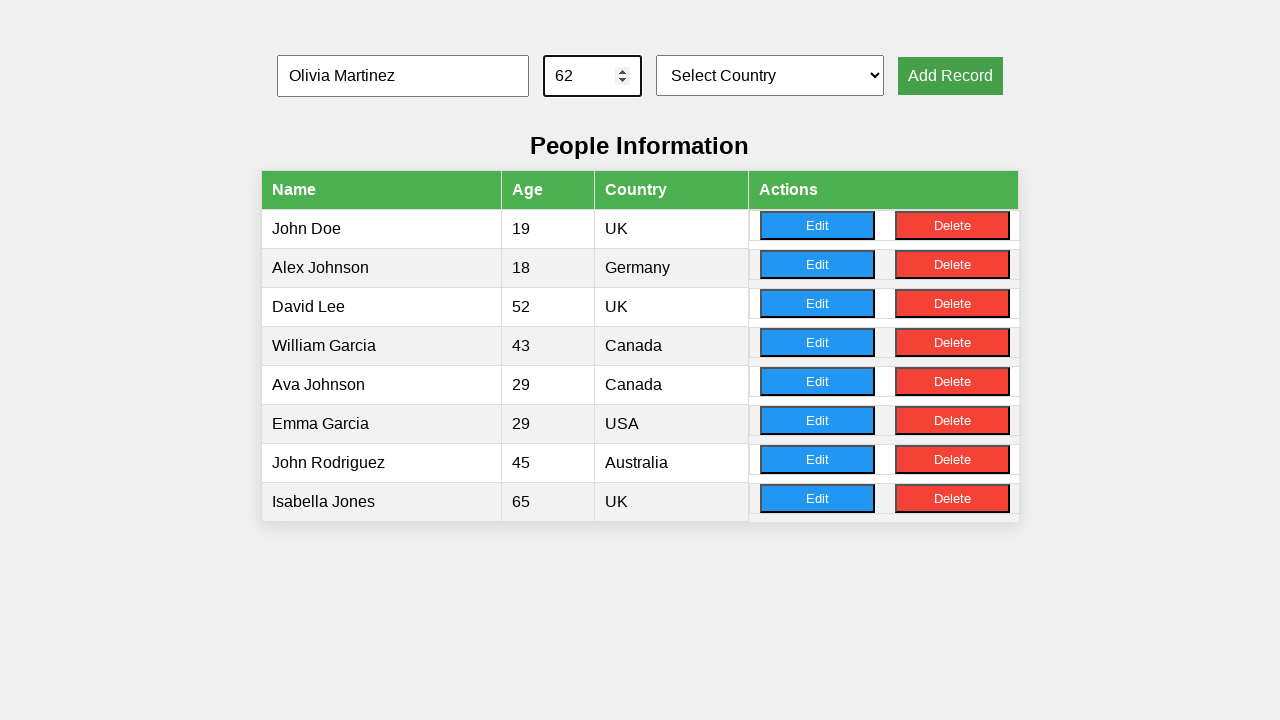

Selected country at index 2 from dropdown (record 6/10) on #countrySelect
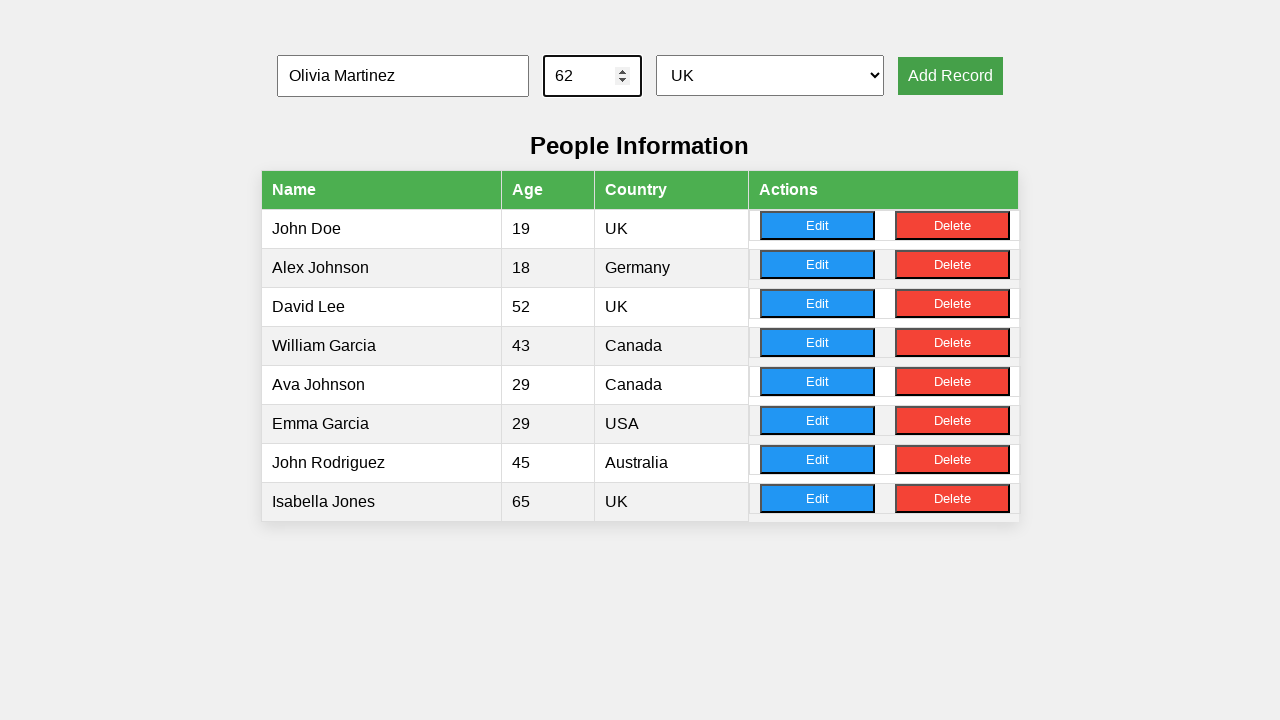

Clicked add record button to submit record 6/10 at (950, 76) on xpath=//button[@onclick='addRecord()']
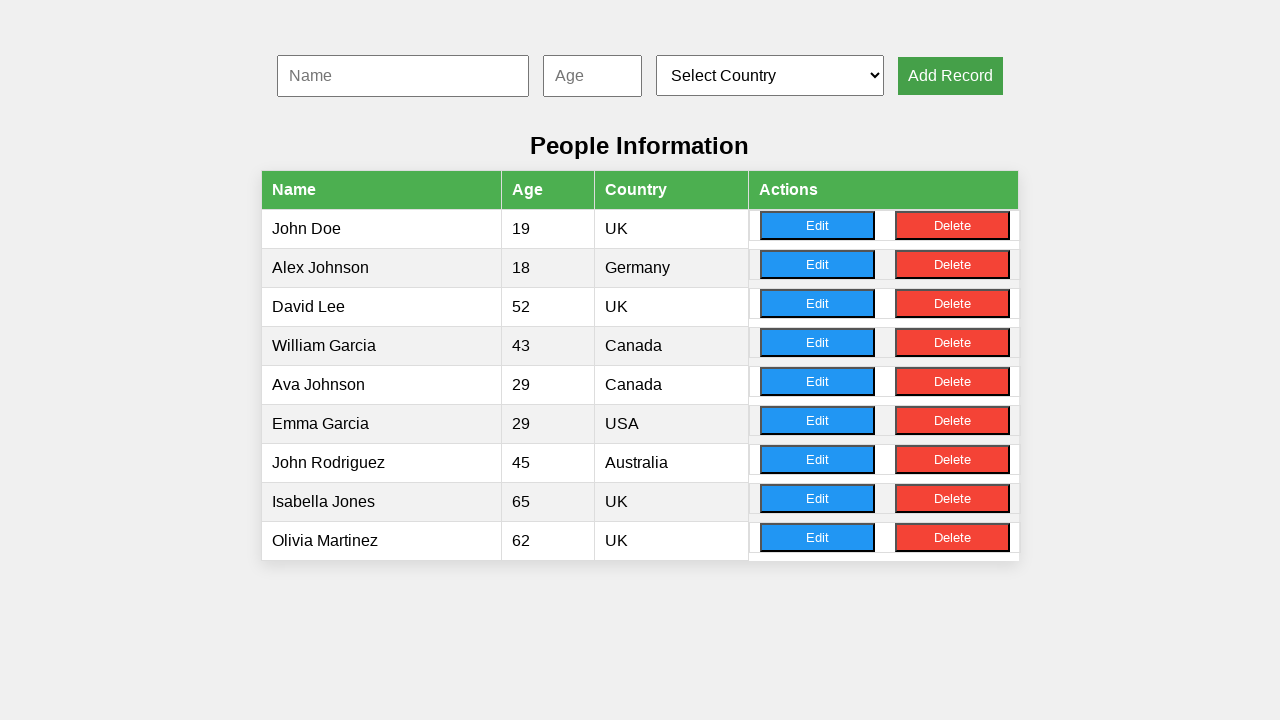

Filled name input with 'Ava Williams' (record 7/10) on #nameInput
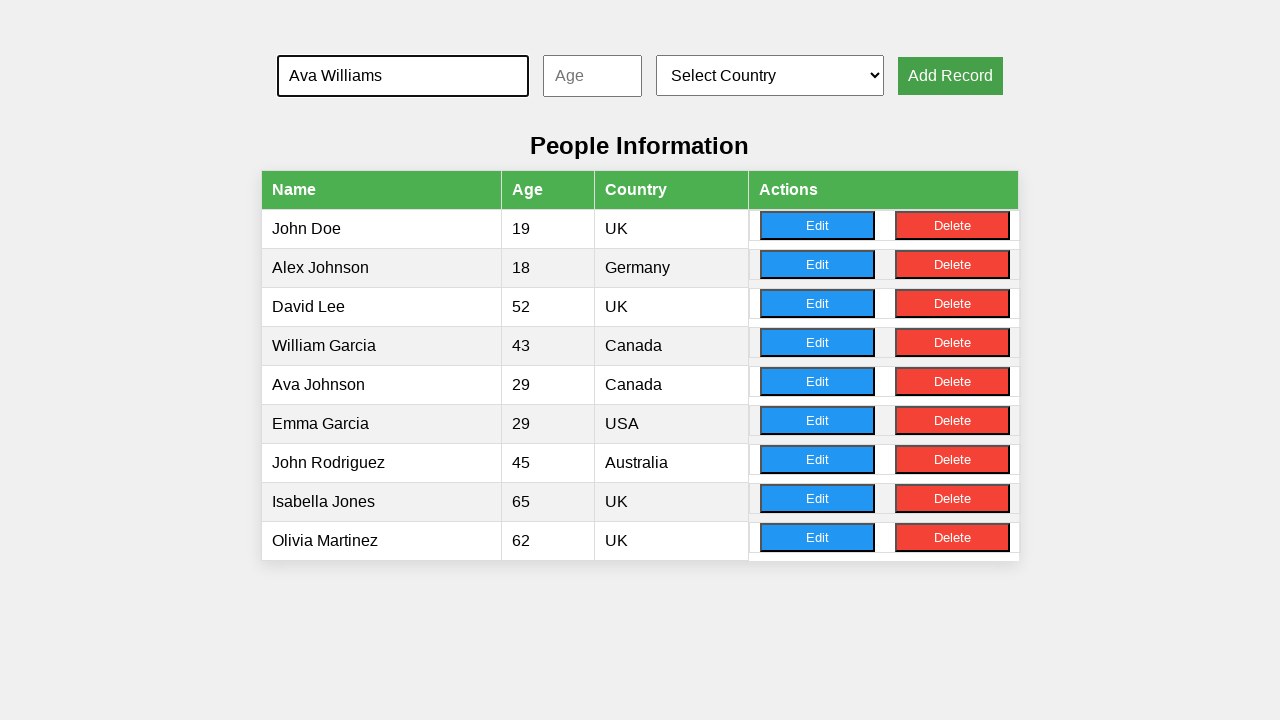

Filled age input with '19' (record 7/10) on #ageInput
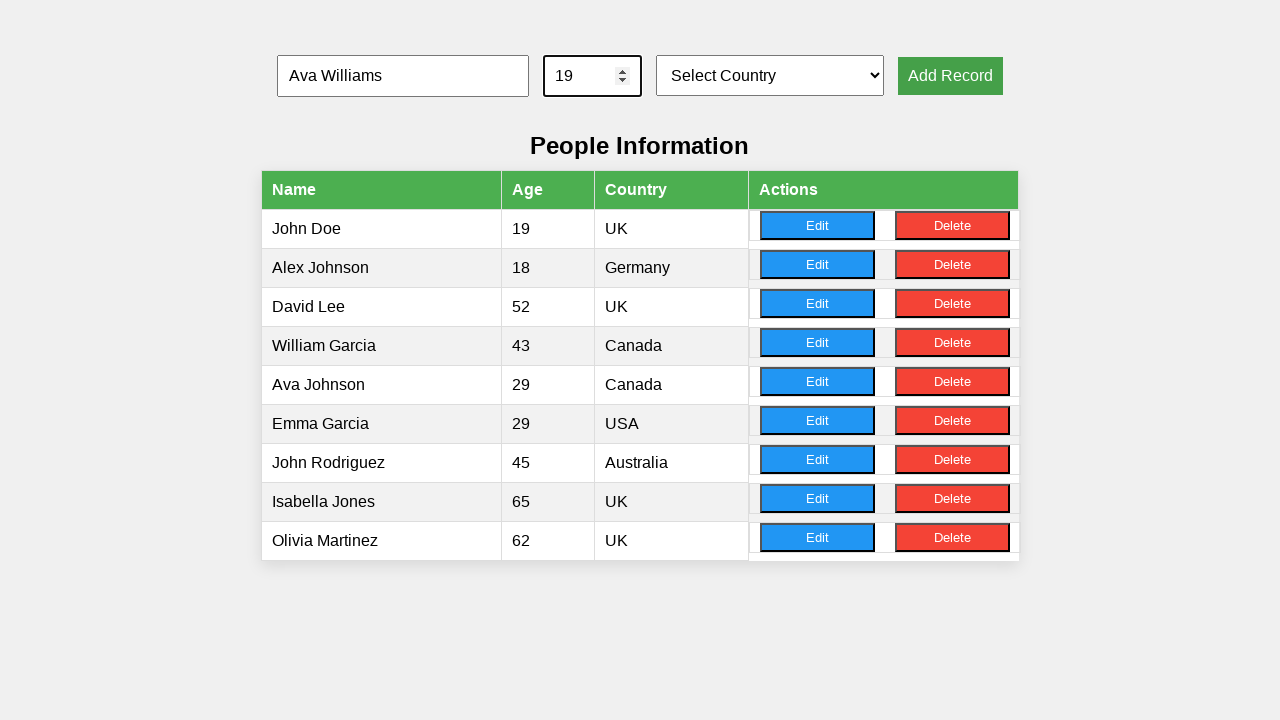

Selected country at index 1 from dropdown (record 7/10) on #countrySelect
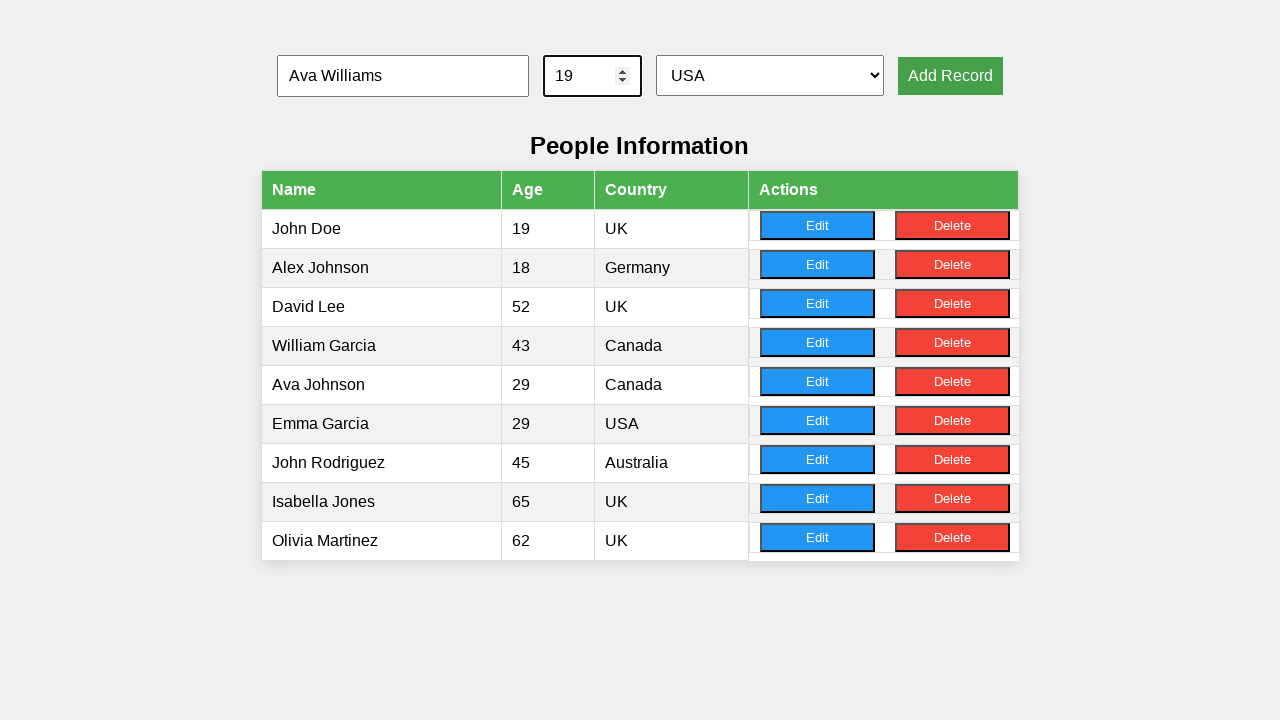

Clicked add record button to submit record 7/10 at (950, 76) on xpath=//button[@onclick='addRecord()']
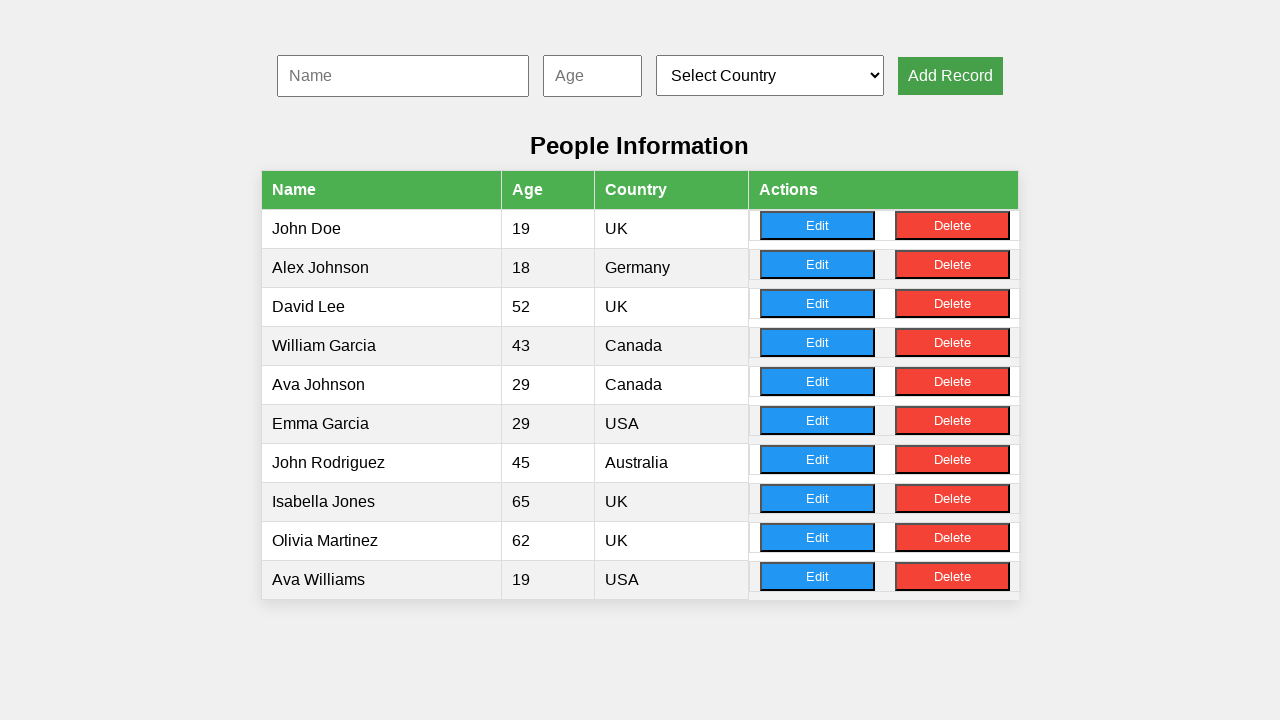

Filled name input with 'Robert Brown' (record 8/10) on #nameInput
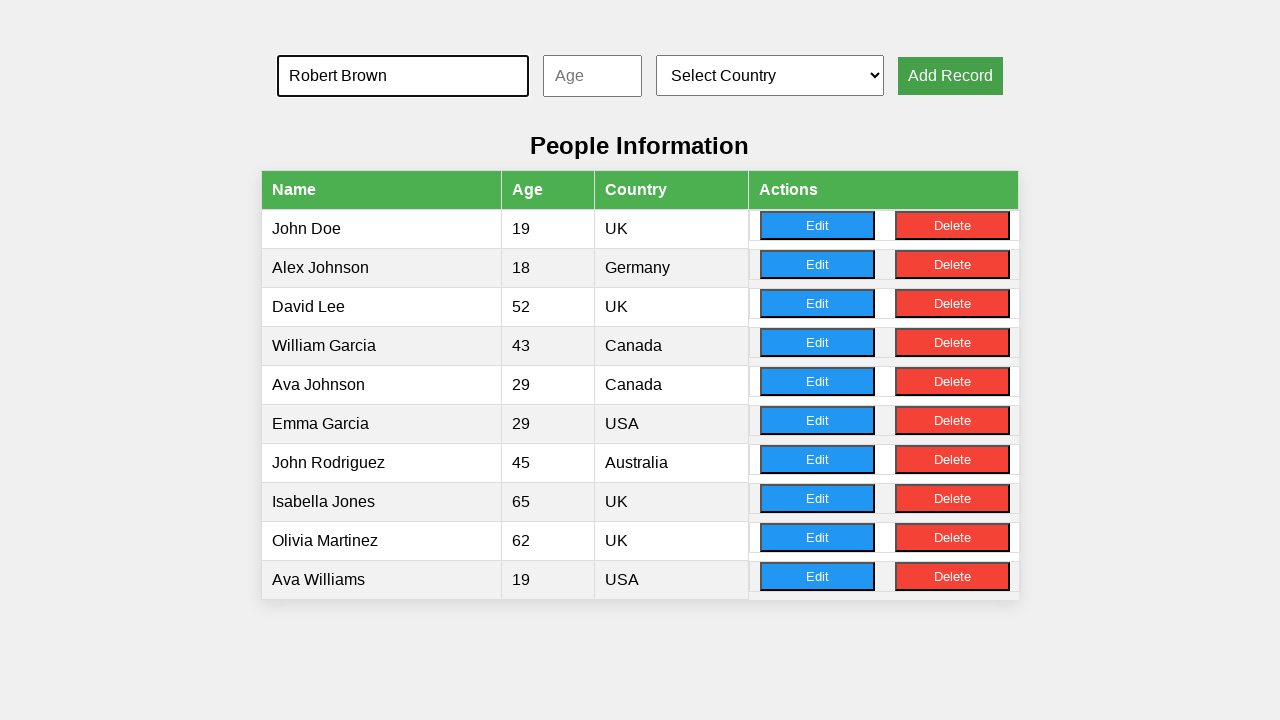

Filled age input with '19' (record 8/10) on #ageInput
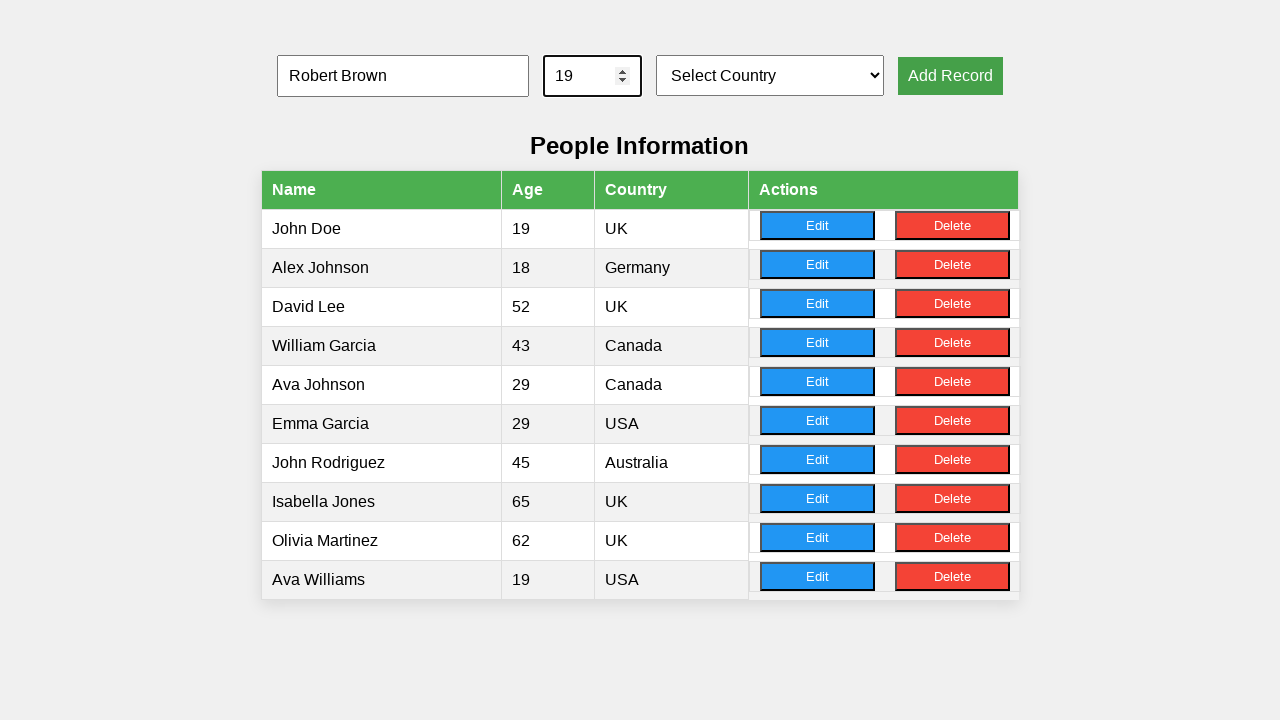

Selected country at index 3 from dropdown (record 8/10) on #countrySelect
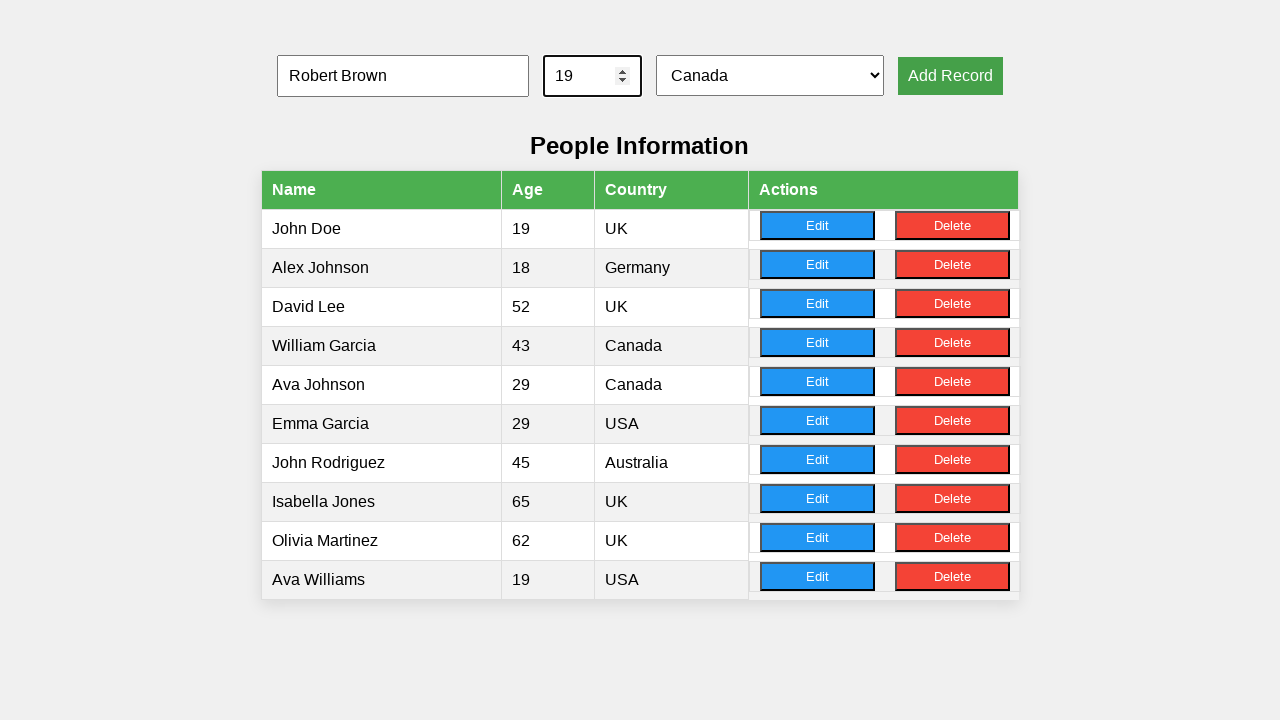

Clicked add record button to submit record 8/10 at (950, 76) on xpath=//button[@onclick='addRecord()']
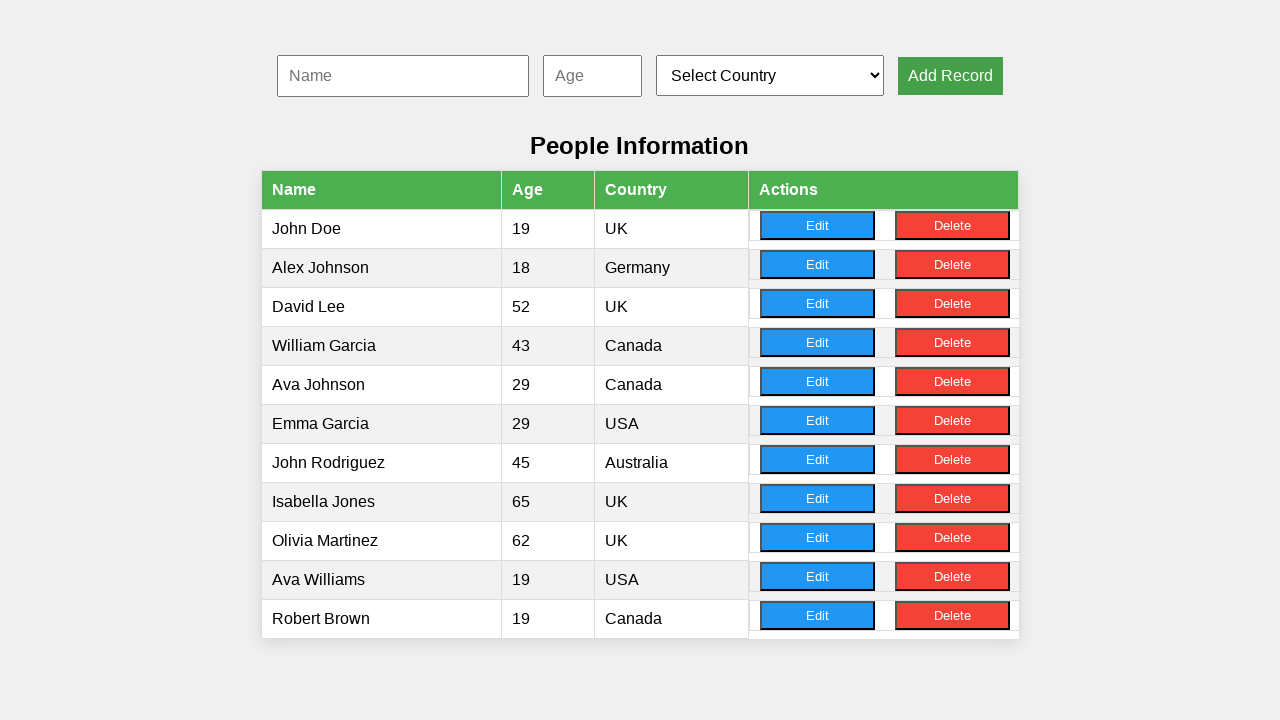

Filled name input with 'Isabella Davis' (record 9/10) on #nameInput
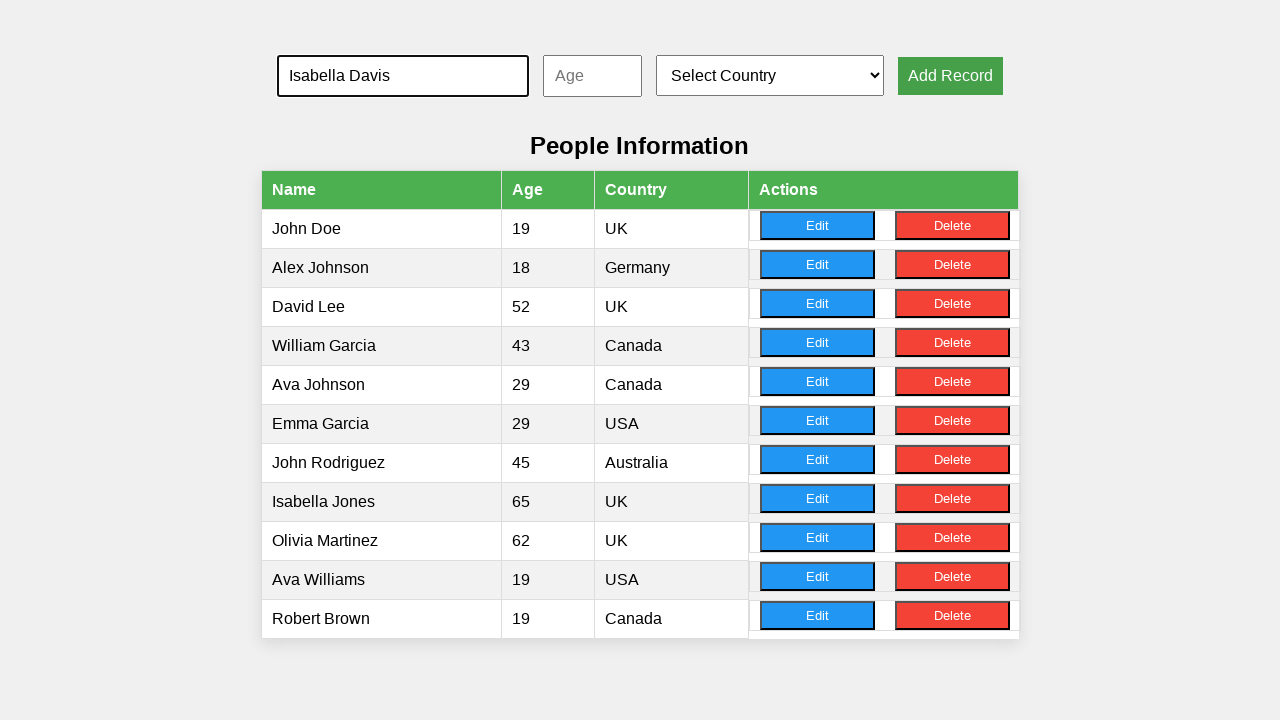

Filled age input with '63' (record 9/10) on #ageInput
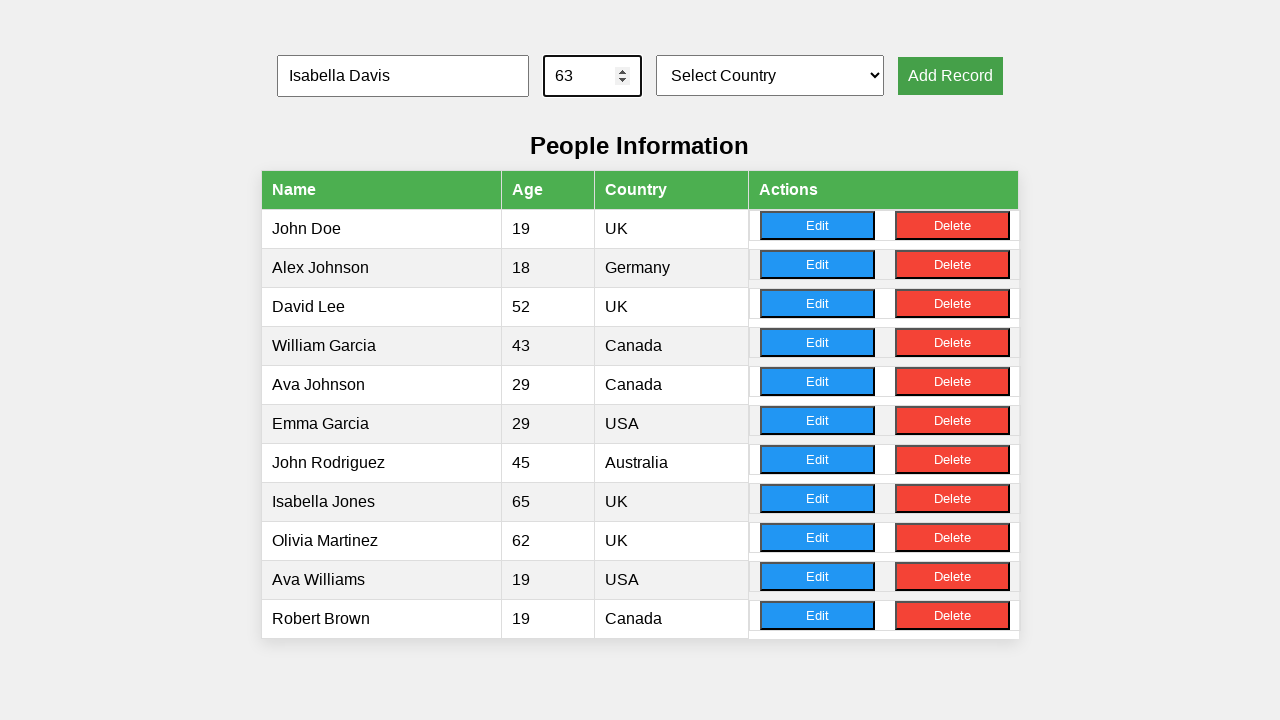

Selected country at index 2 from dropdown (record 9/10) on #countrySelect
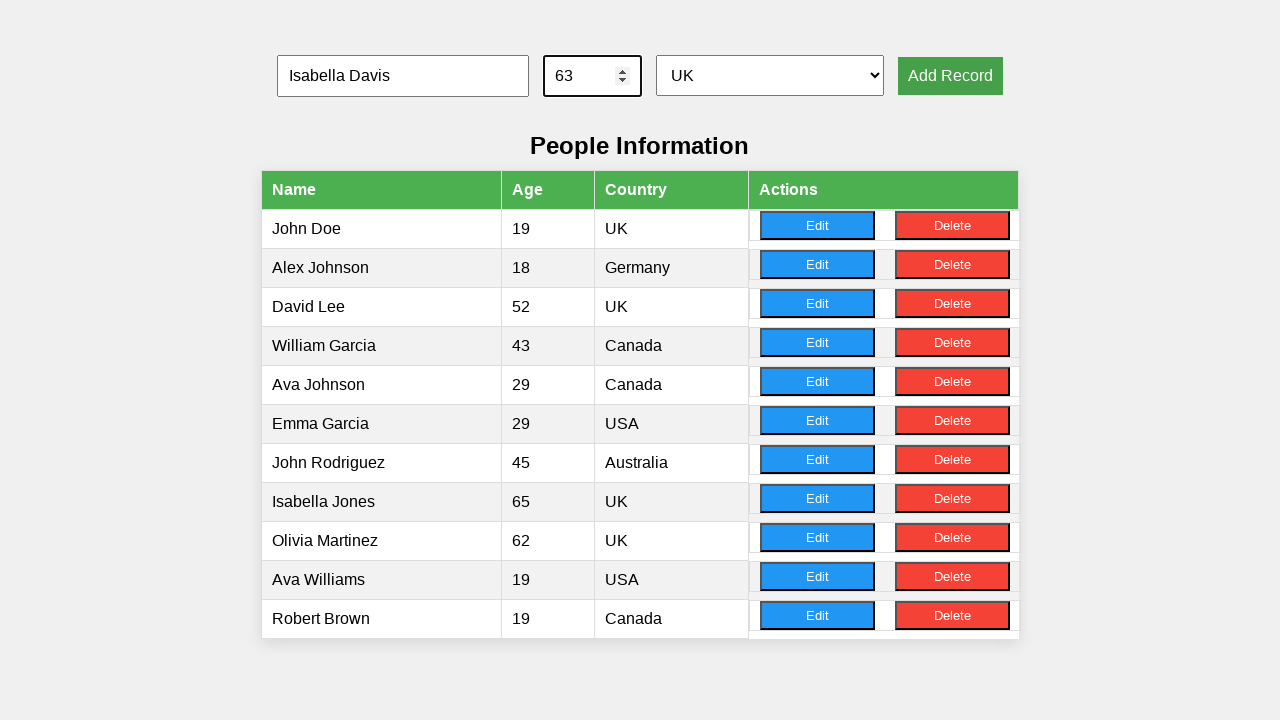

Clicked add record button to submit record 9/10 at (950, 76) on xpath=//button[@onclick='addRecord()']
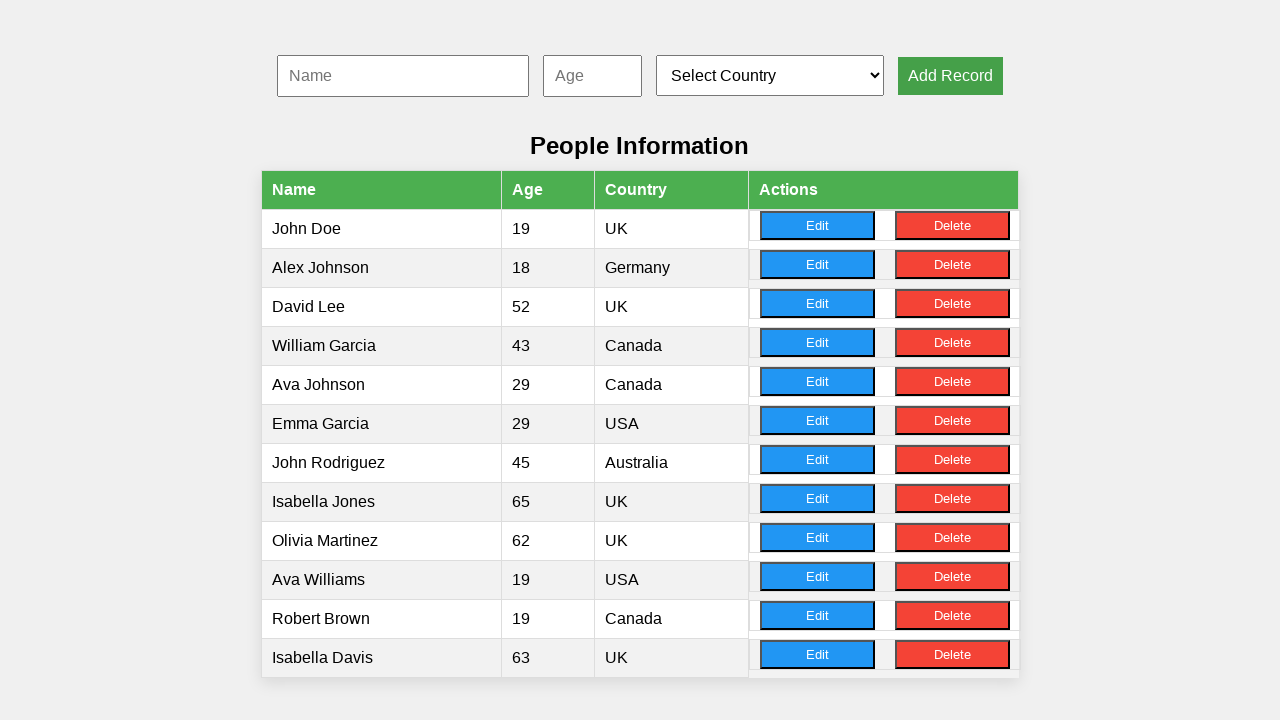

Filled name input with 'William Garcia' (record 10/10) on #nameInput
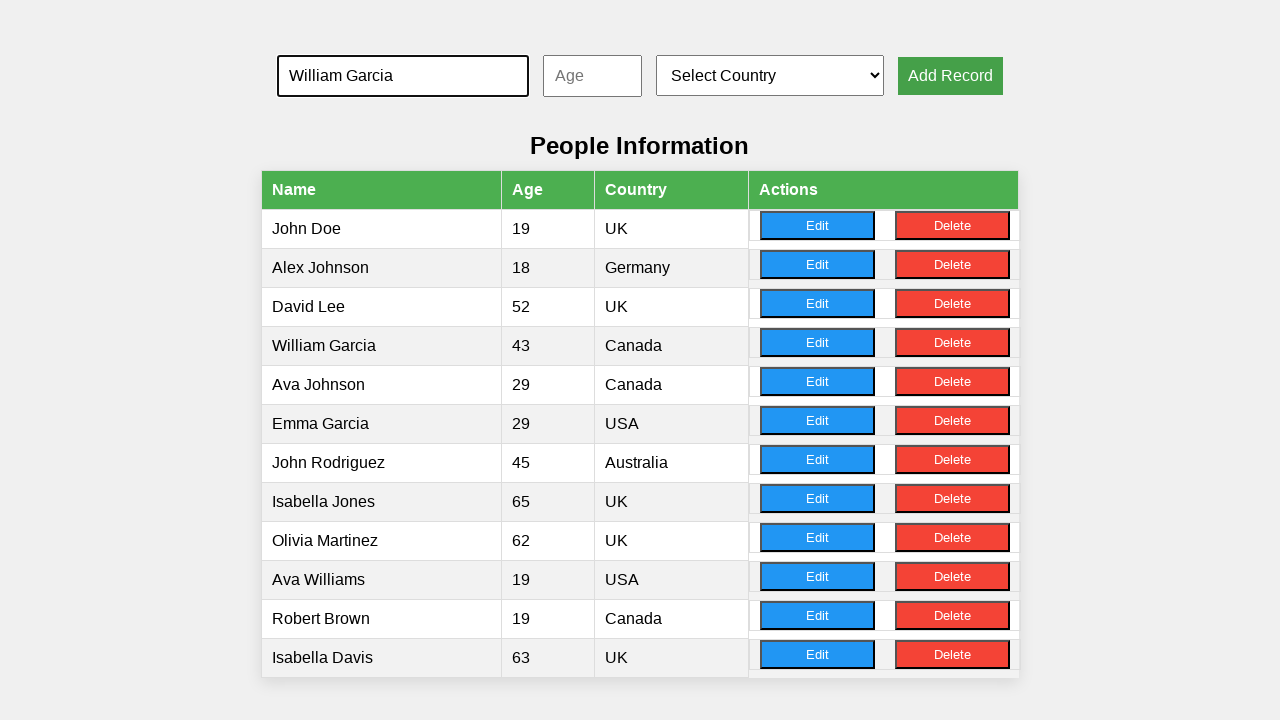

Filled age input with '60' (record 10/10) on #ageInput
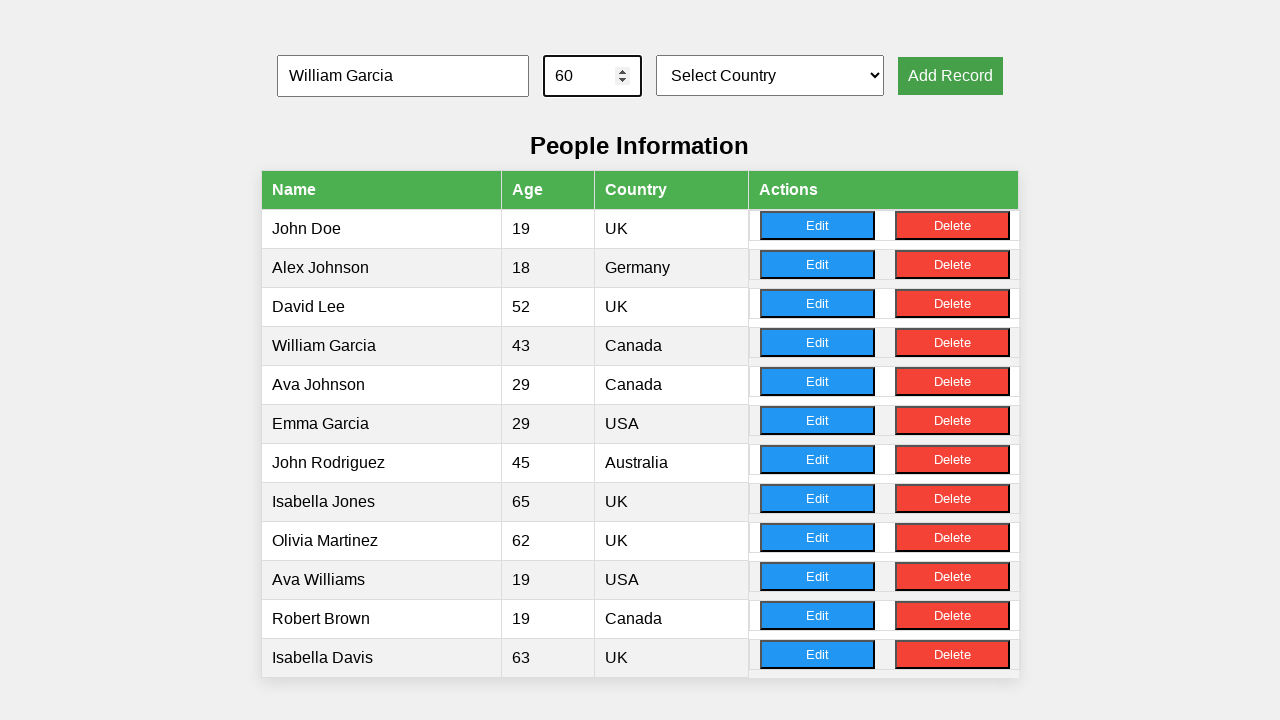

Selected country at index 1 from dropdown (record 10/10) on #countrySelect
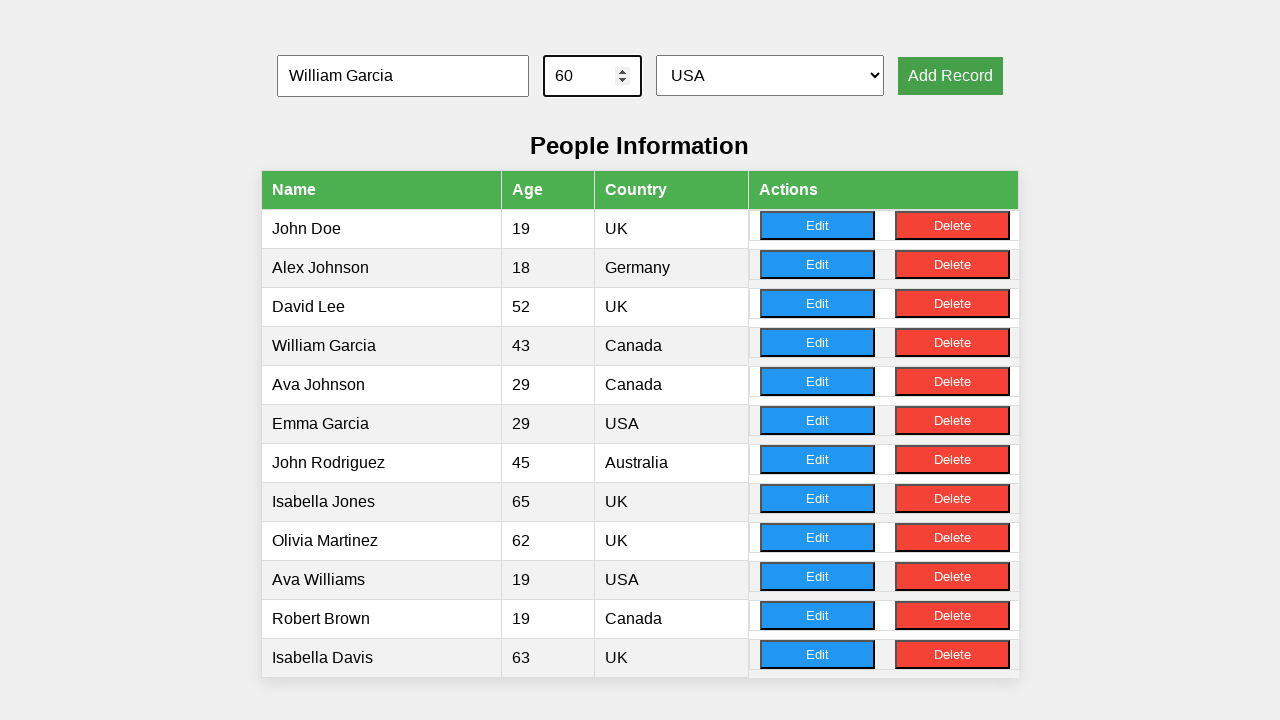

Clicked add record button to submit record 10/10 at (950, 76) on xpath=//button[@onclick='addRecord()']
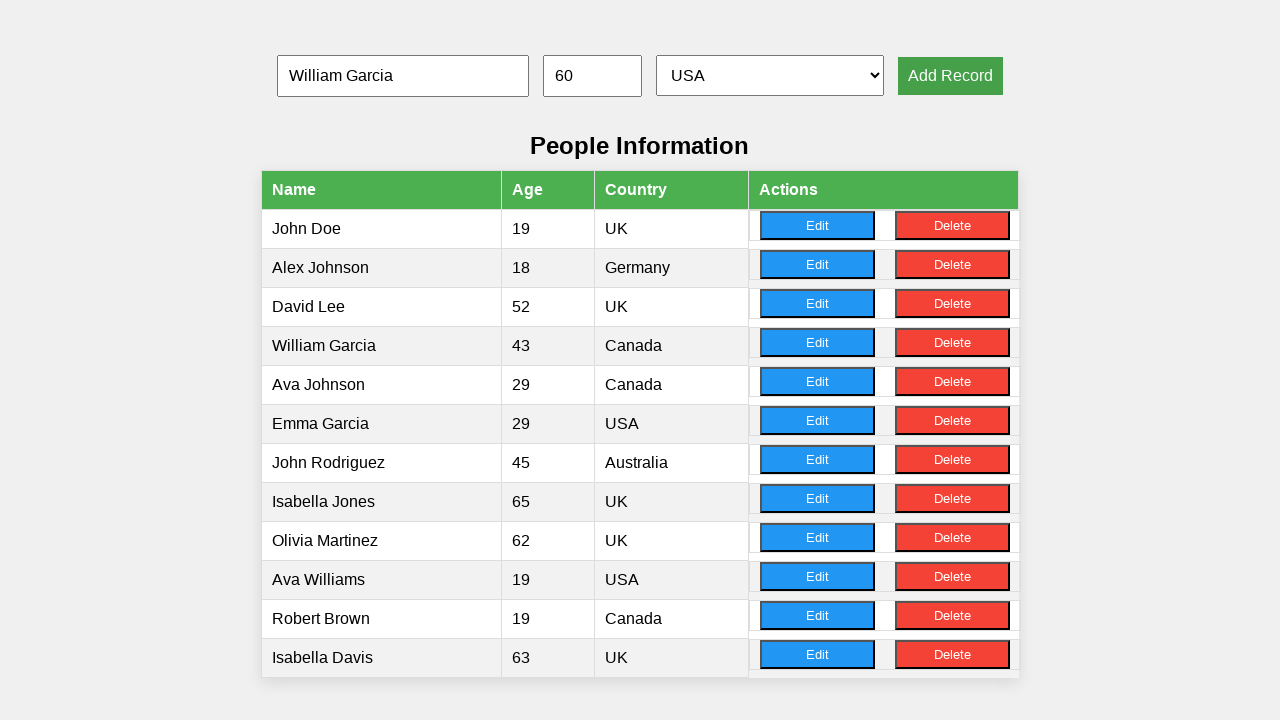

Web table loaded with all 10 records
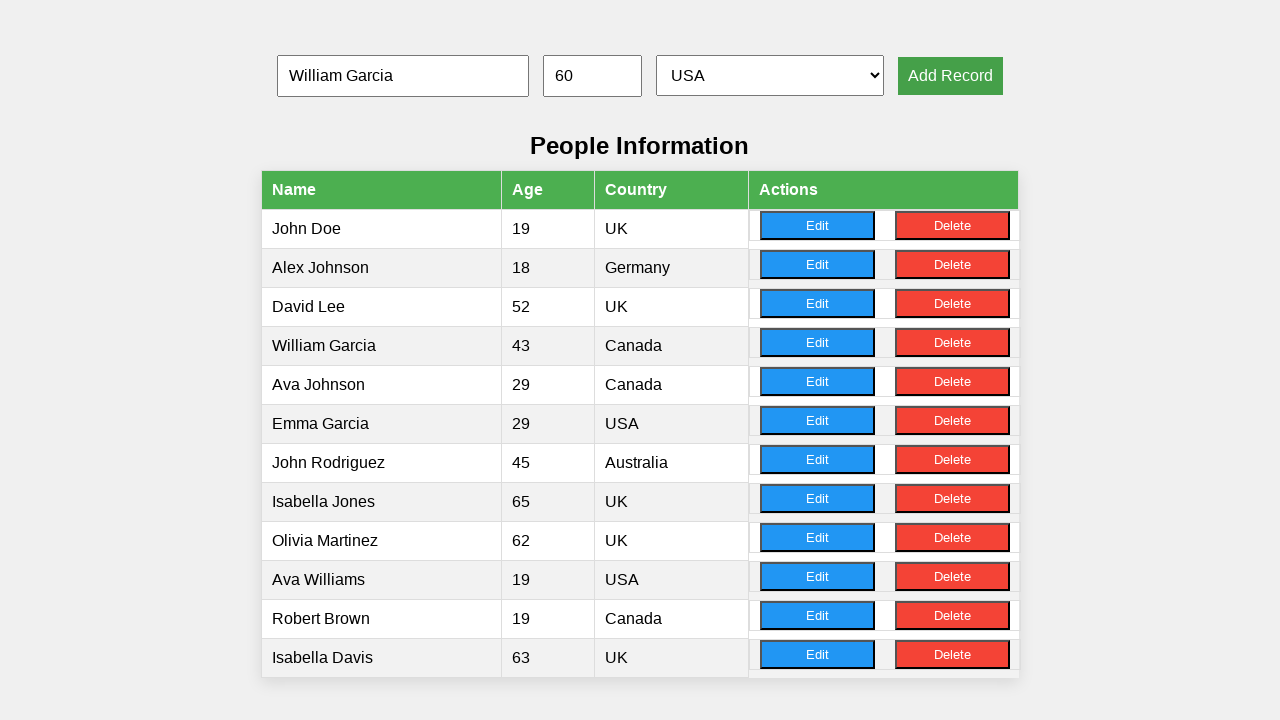

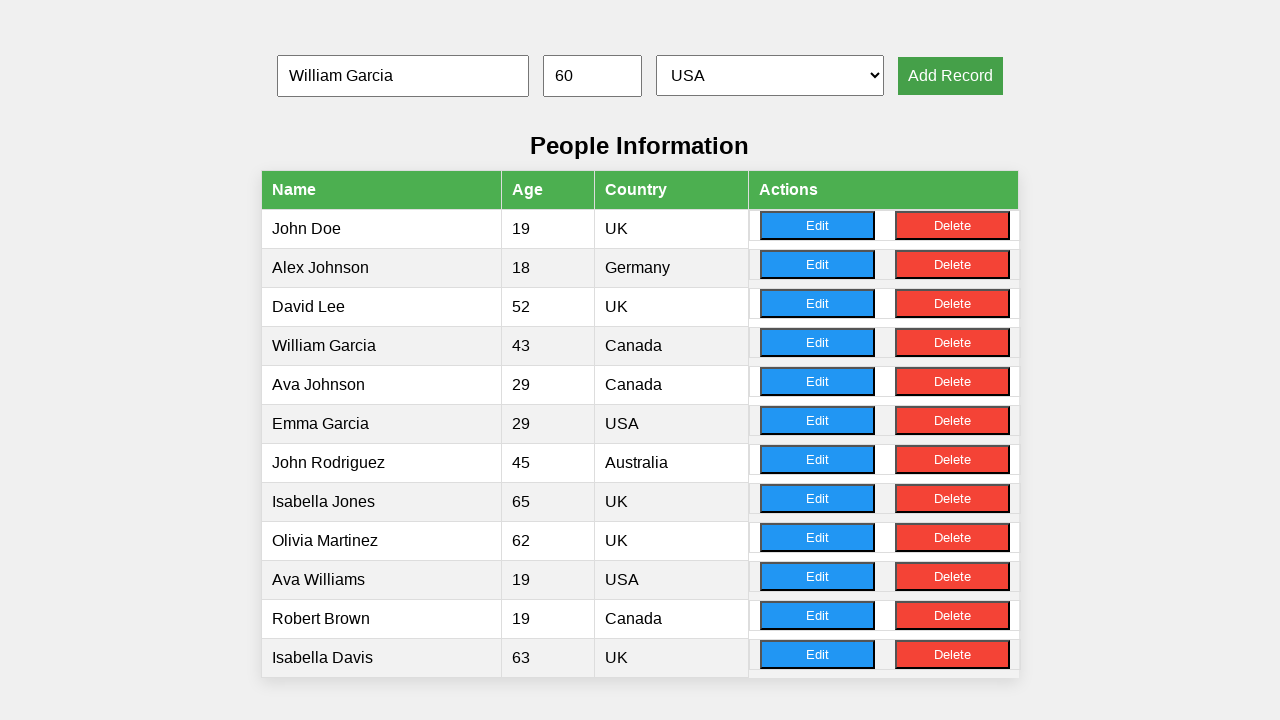